Draws a geometric shape on the signature pad canvas using loops for movement patterns, then clears the canvas

Starting URL: http://szimek.github.io/signature_pad/

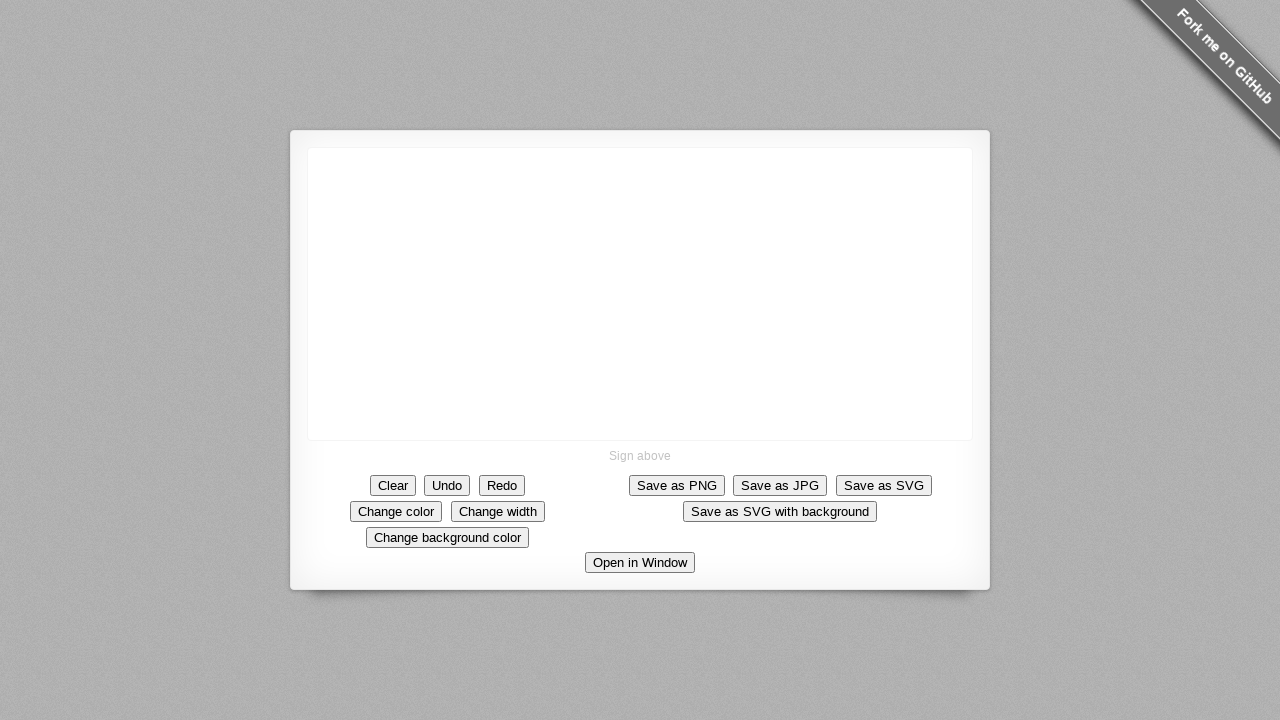

Located the signature pad canvas element
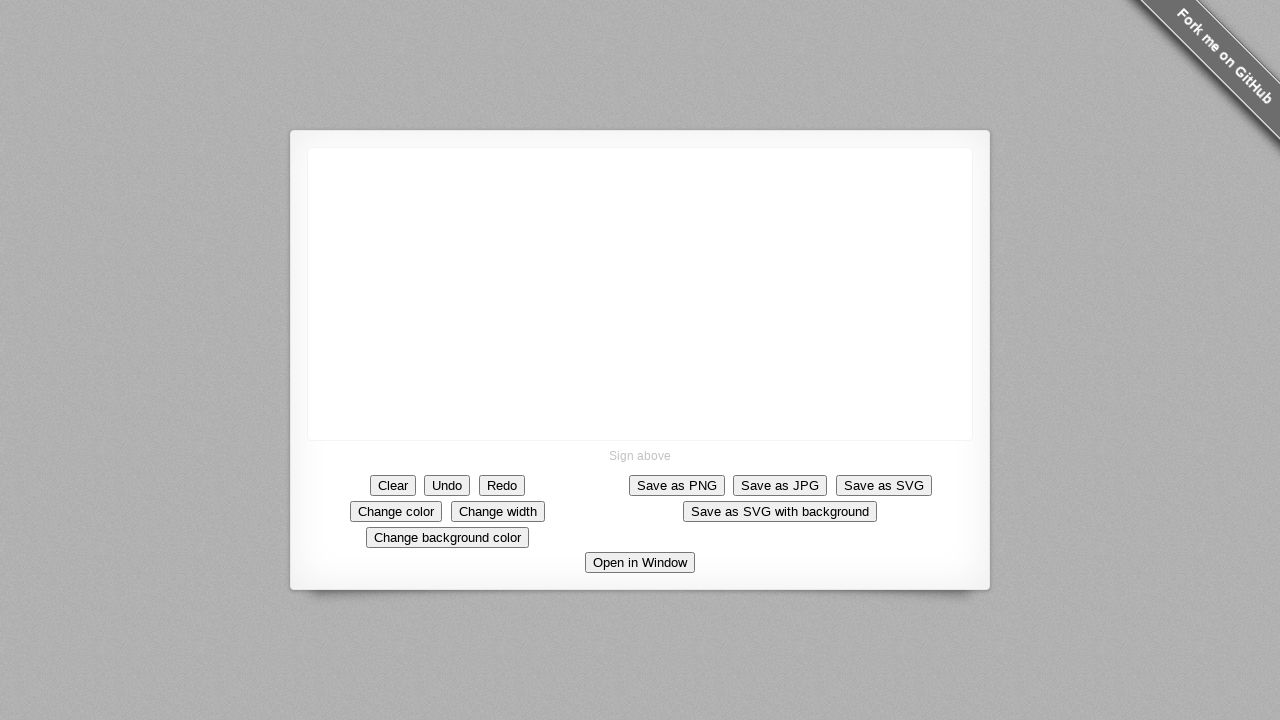

Retrieved canvas bounding box coordinates
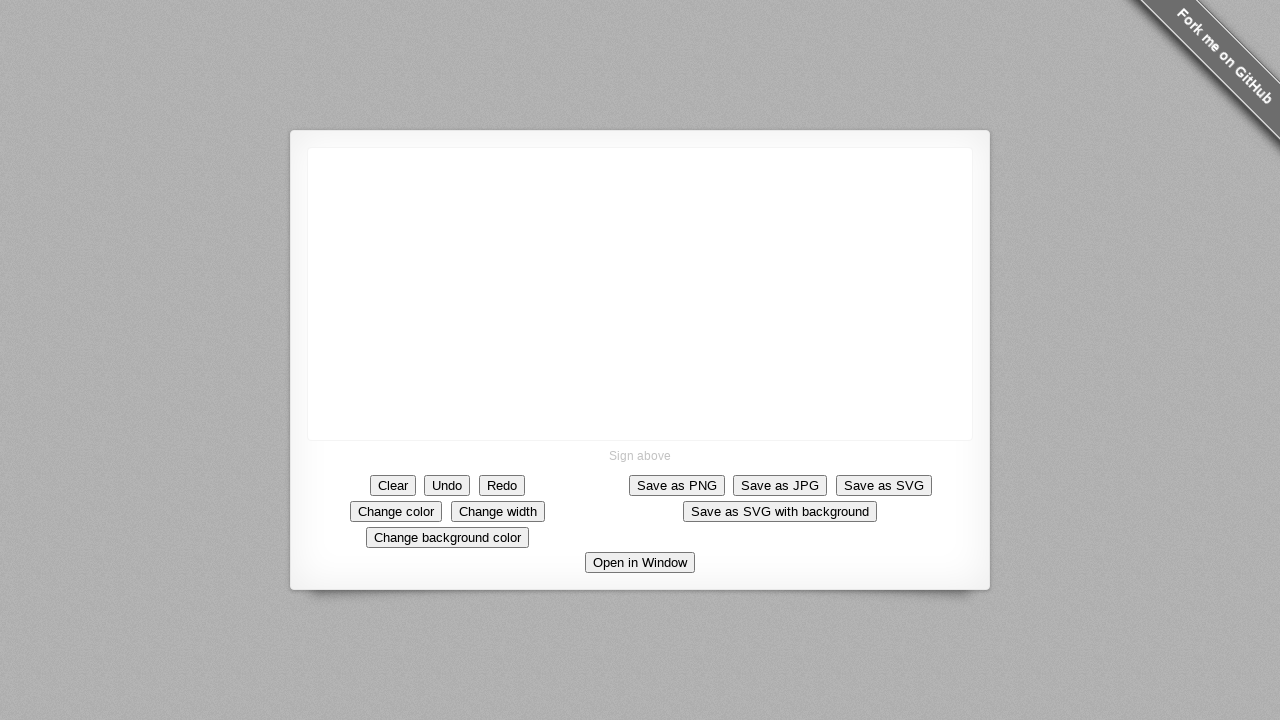

Moved mouse to center of canvas at (640, 294)
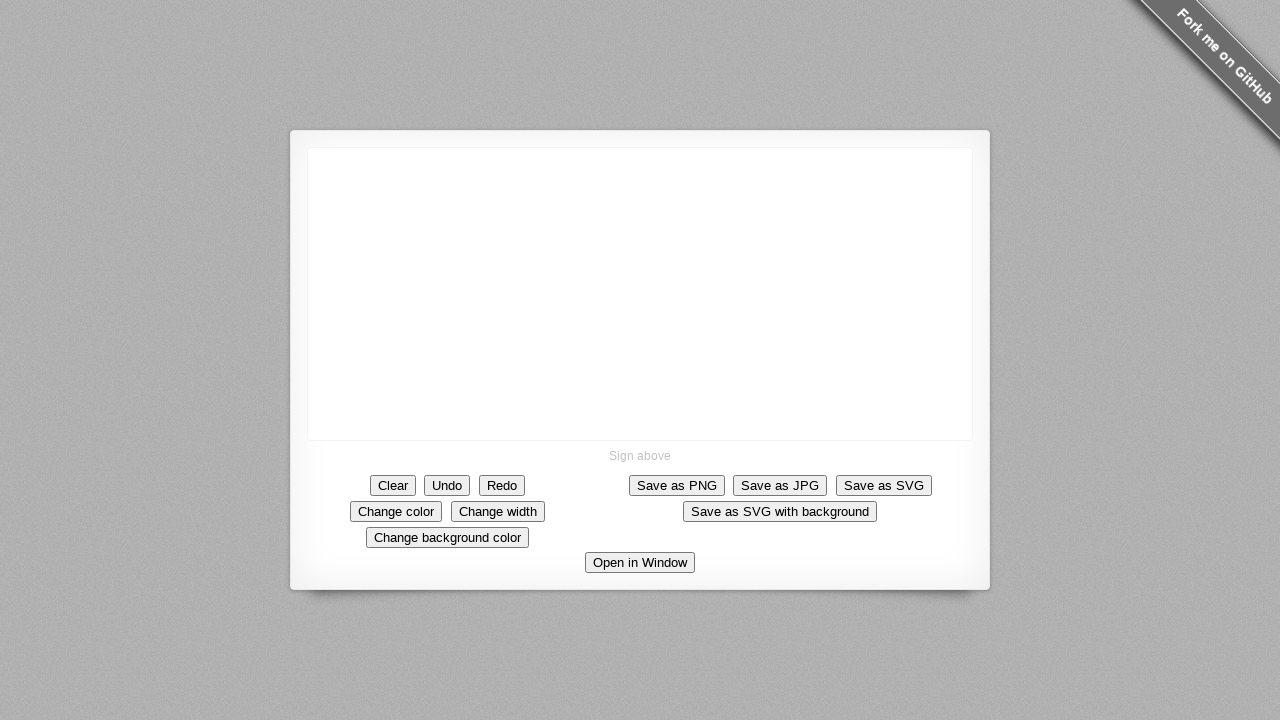

Pressed down mouse button to start drawing at (640, 294)
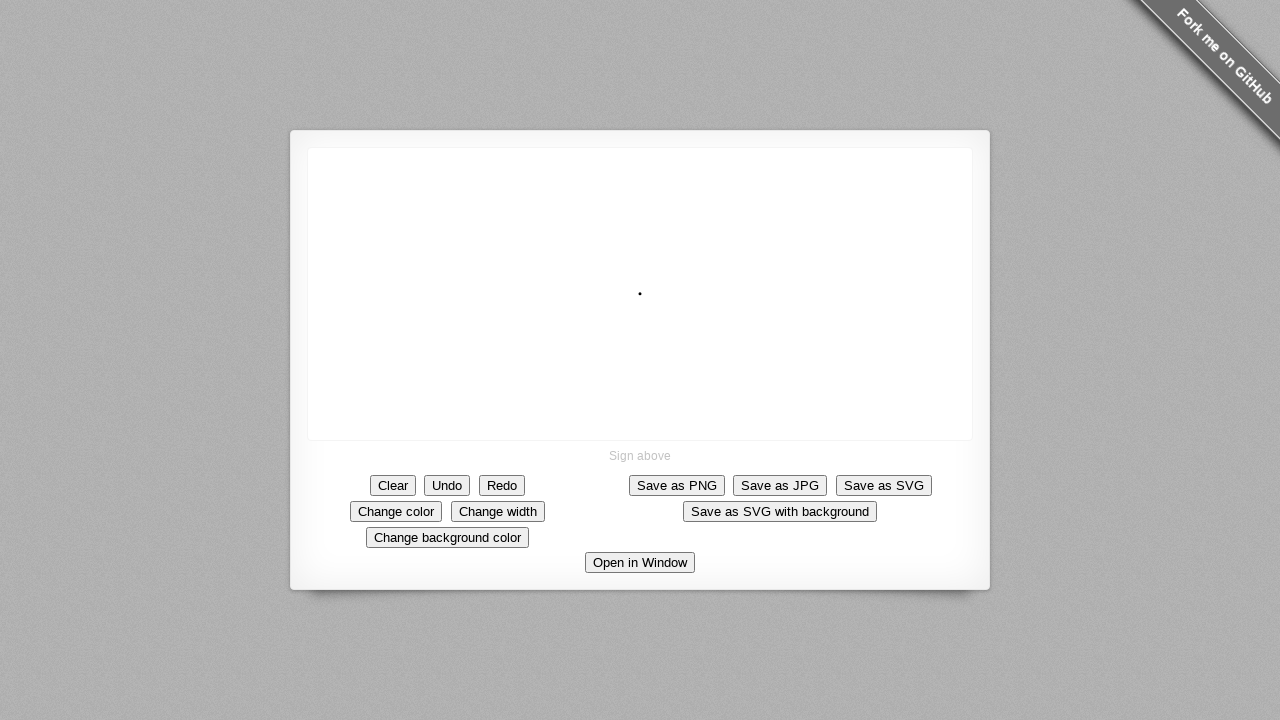

Moved mouse diagonally up-left (iteration 1/10) at (635, 289)
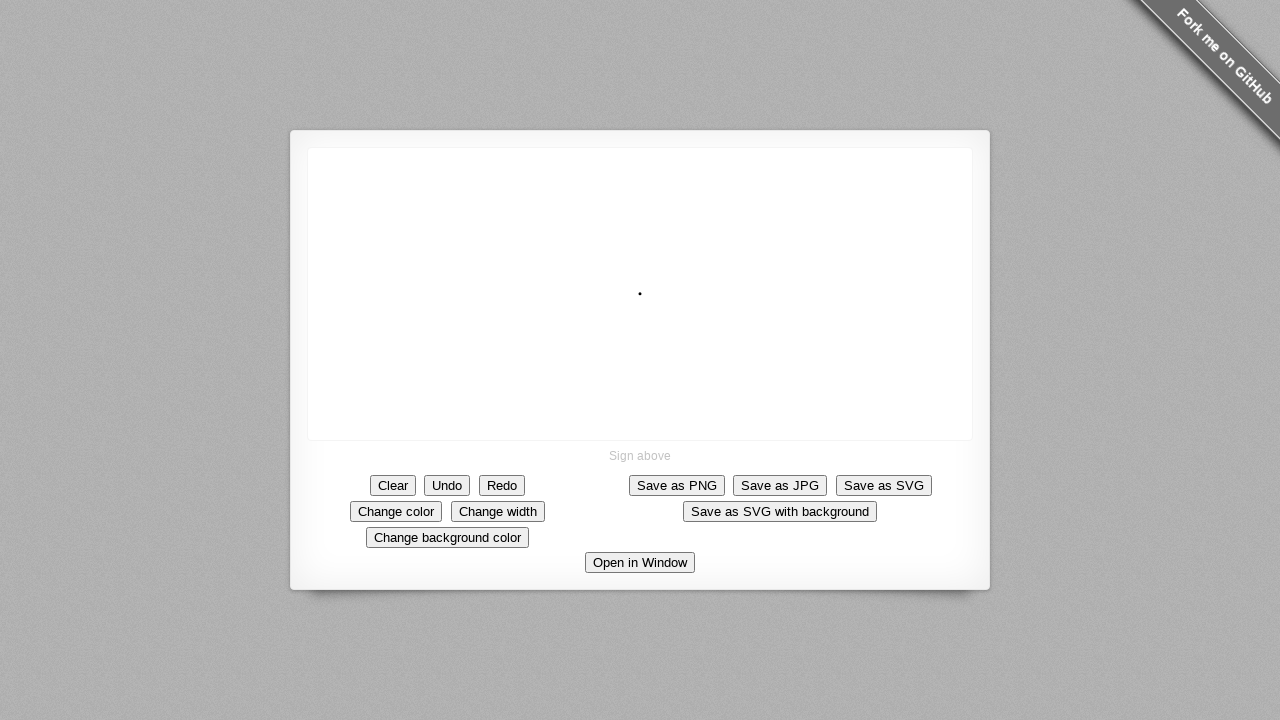

Moved mouse diagonally up-left (iteration 2/10) at (630, 284)
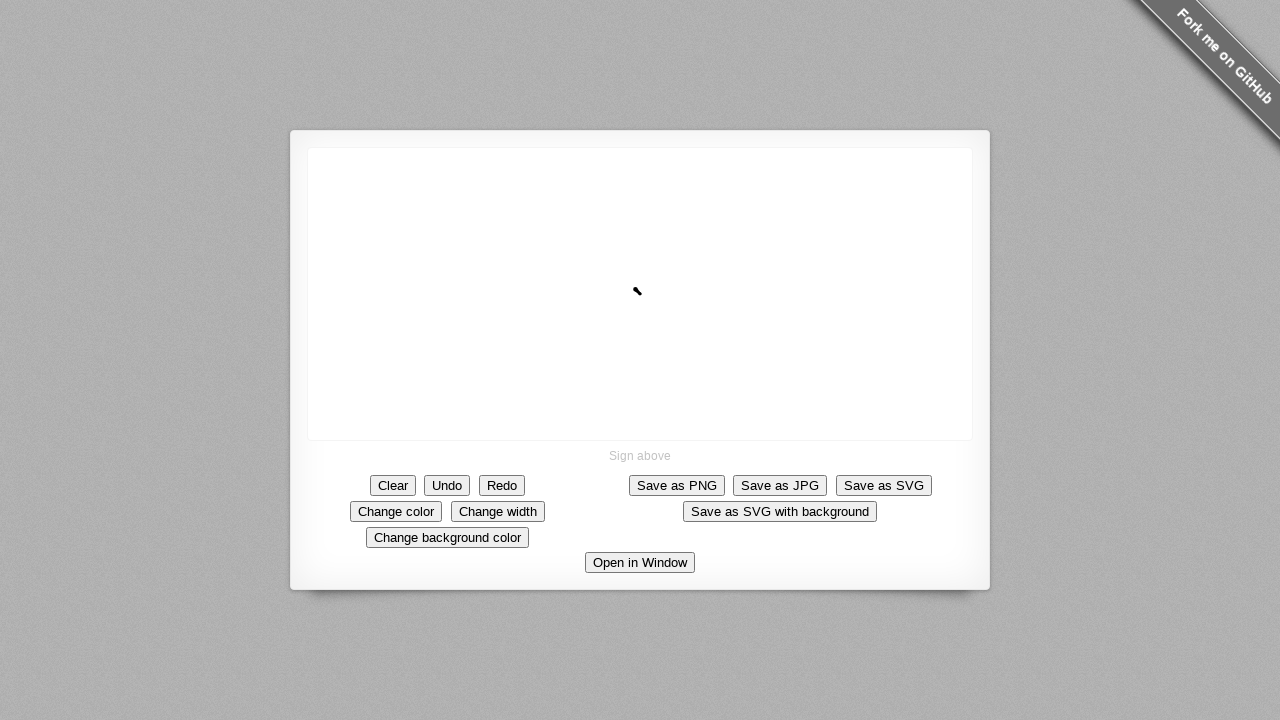

Moved mouse diagonally up-left (iteration 3/10) at (625, 279)
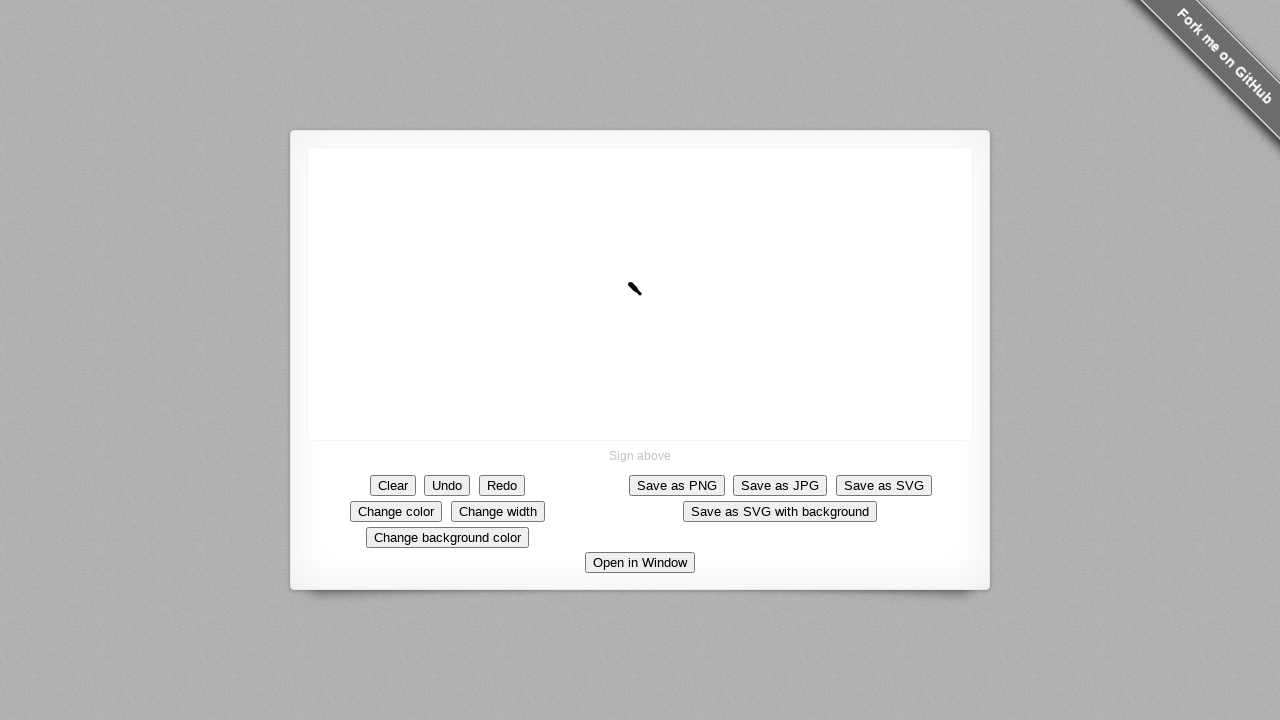

Moved mouse diagonally up-left (iteration 4/10) at (620, 274)
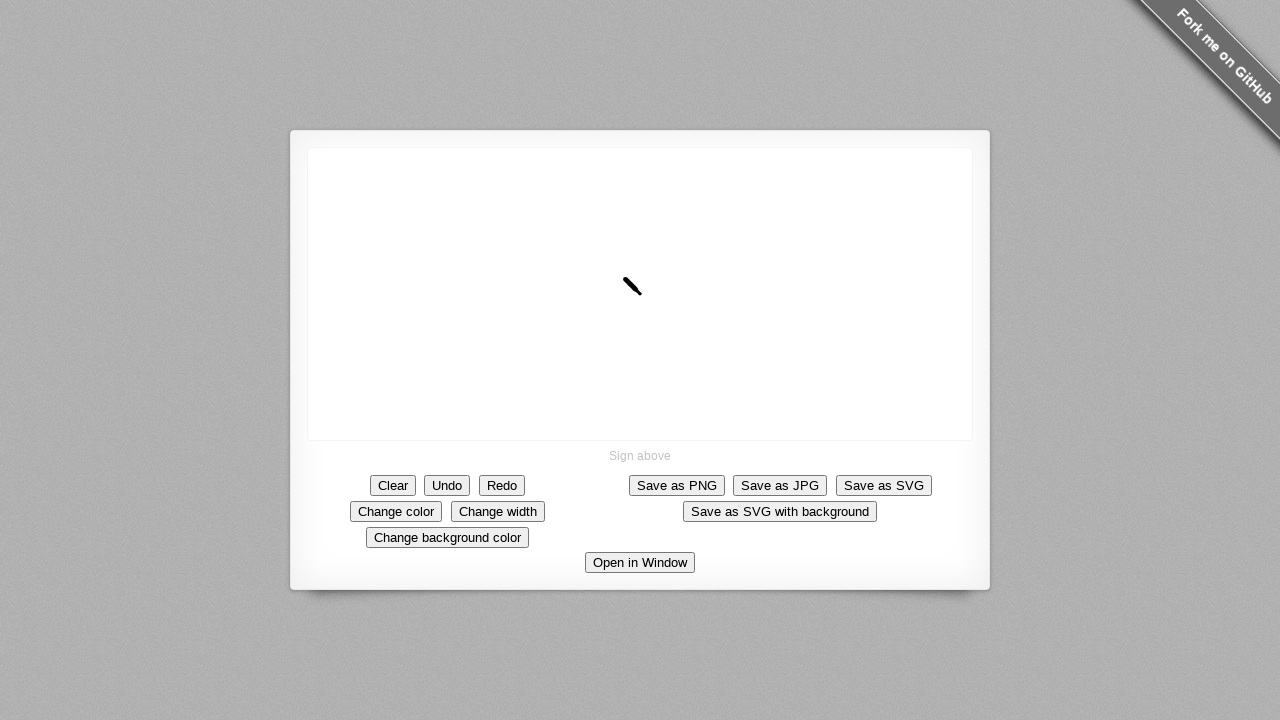

Moved mouse diagonally up-left (iteration 5/10) at (615, 269)
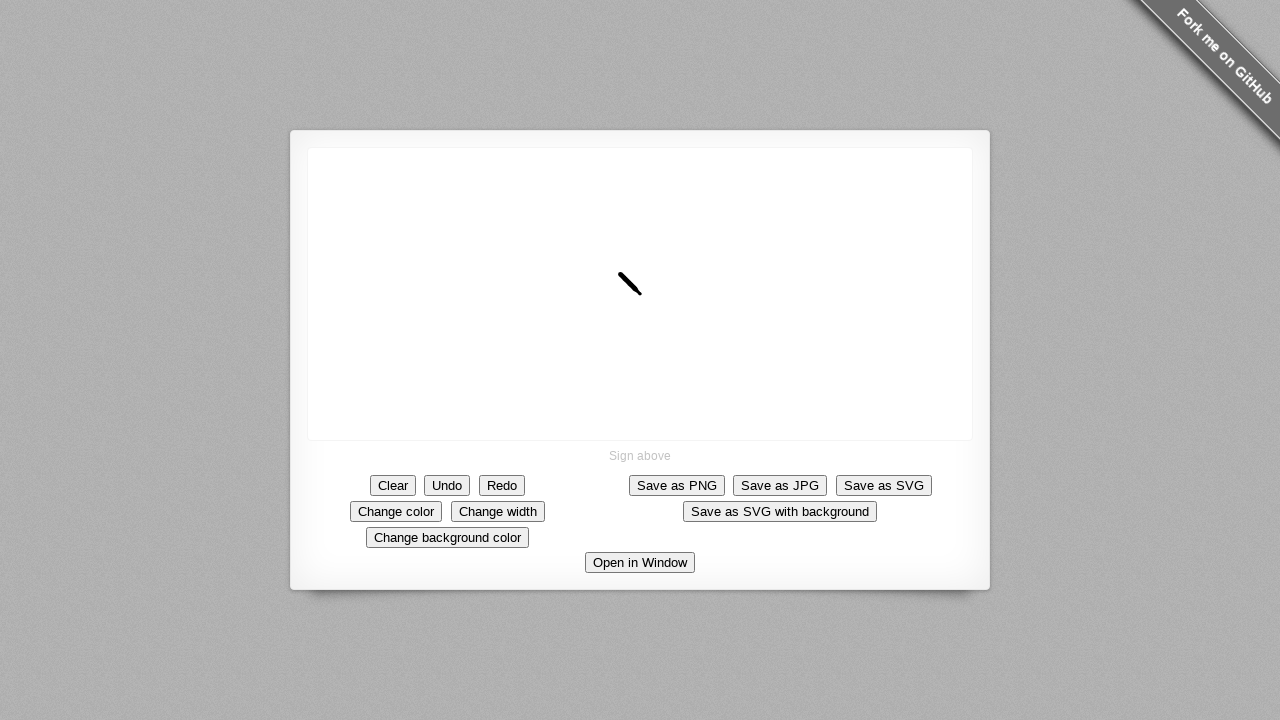

Moved mouse diagonally up-left (iteration 6/10) at (610, 264)
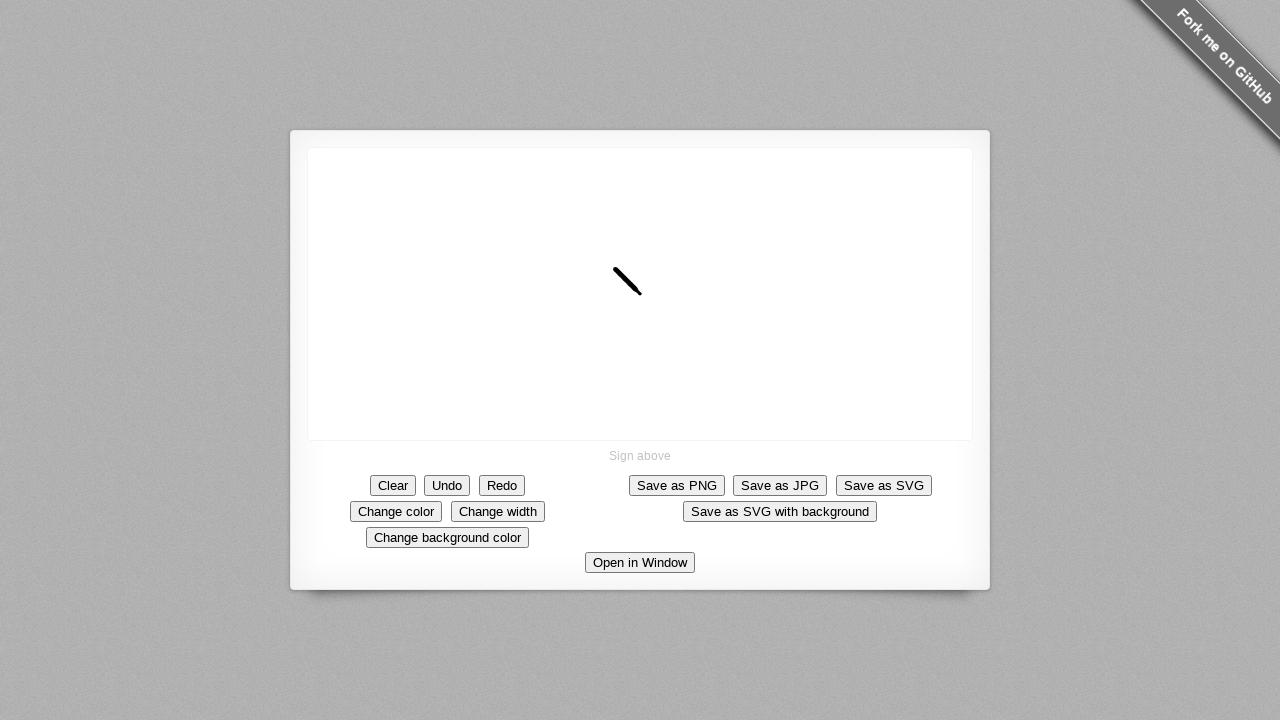

Moved mouse diagonally up-left (iteration 7/10) at (605, 259)
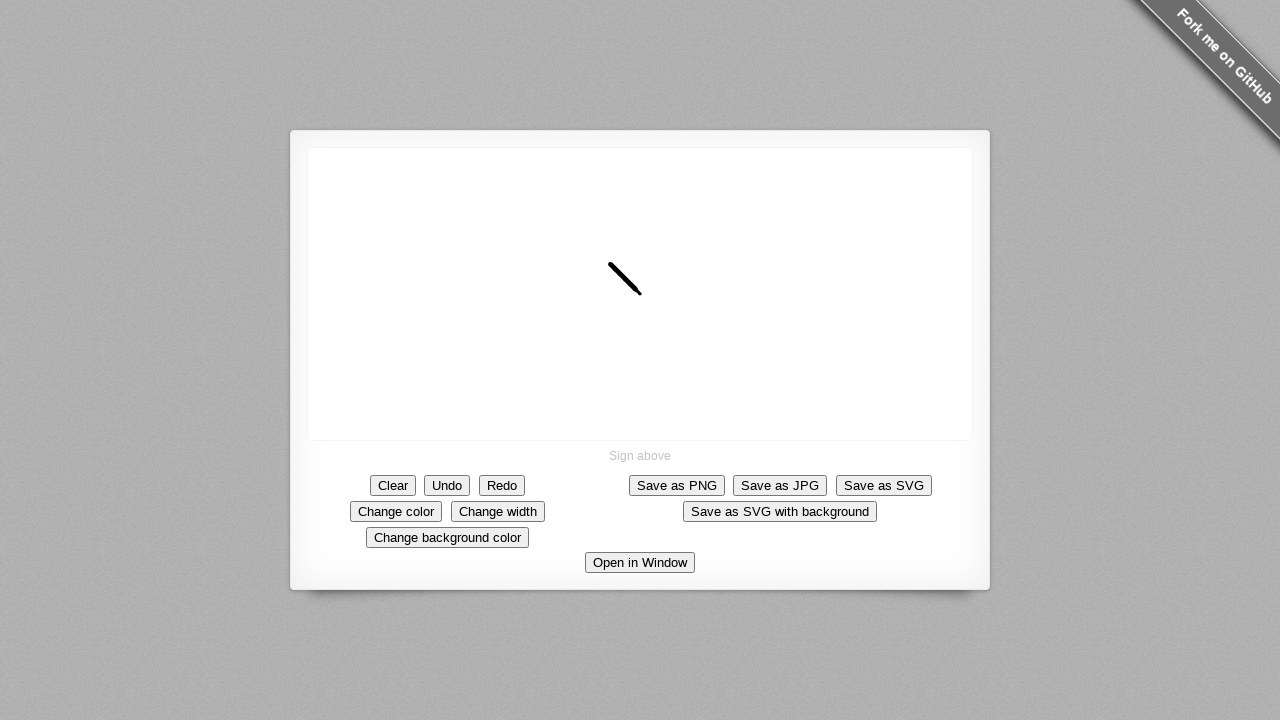

Moved mouse diagonally up-left (iteration 8/10) at (600, 254)
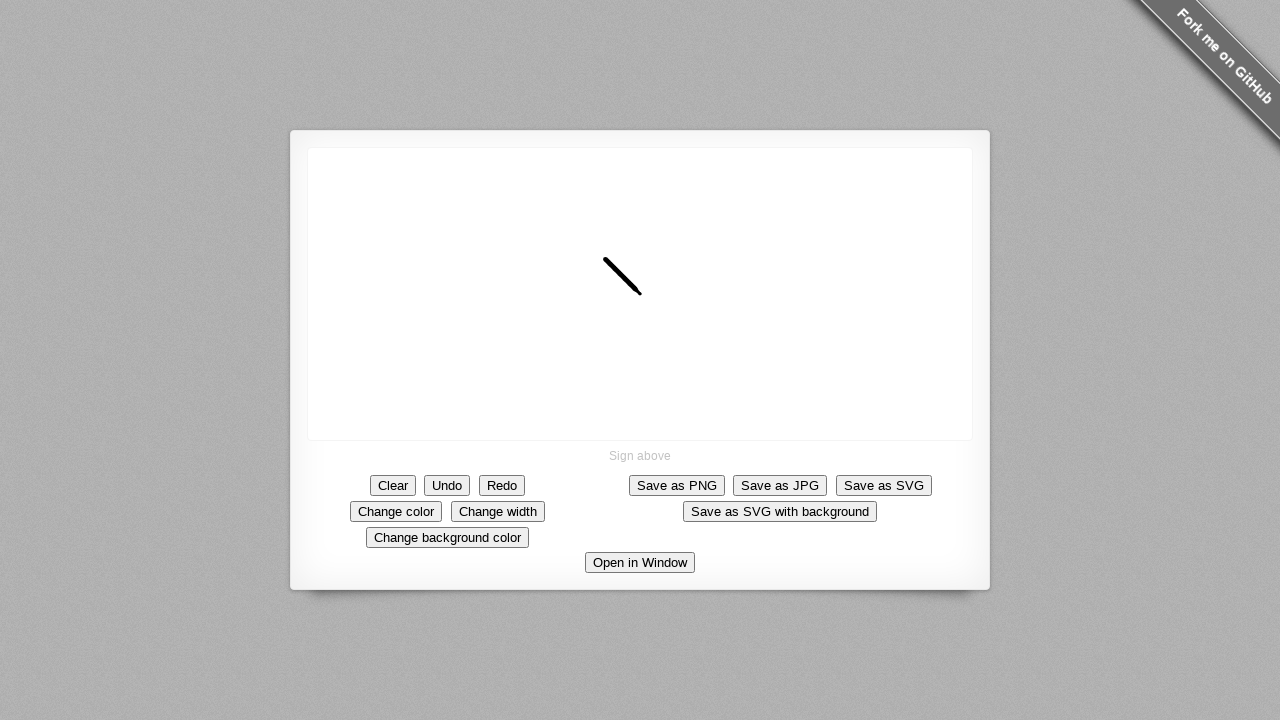

Moved mouse diagonally up-left (iteration 9/10) at (595, 249)
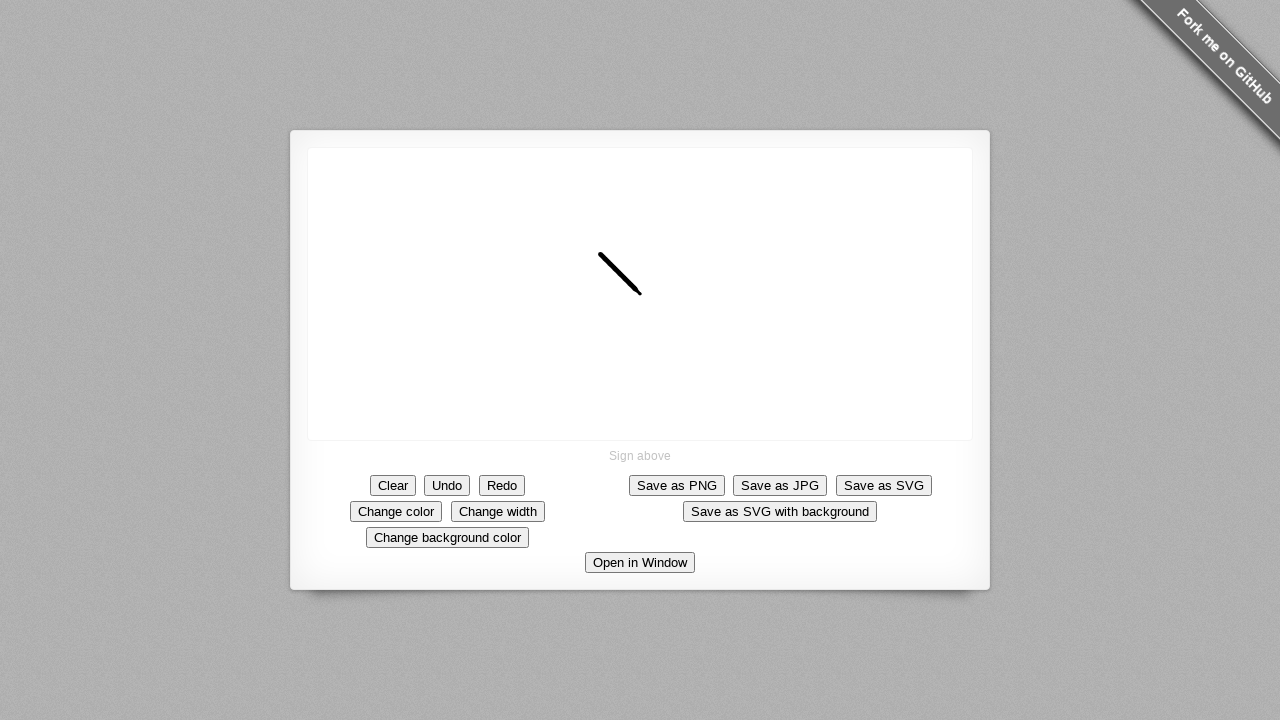

Moved mouse diagonally up-left (iteration 10/10) at (590, 244)
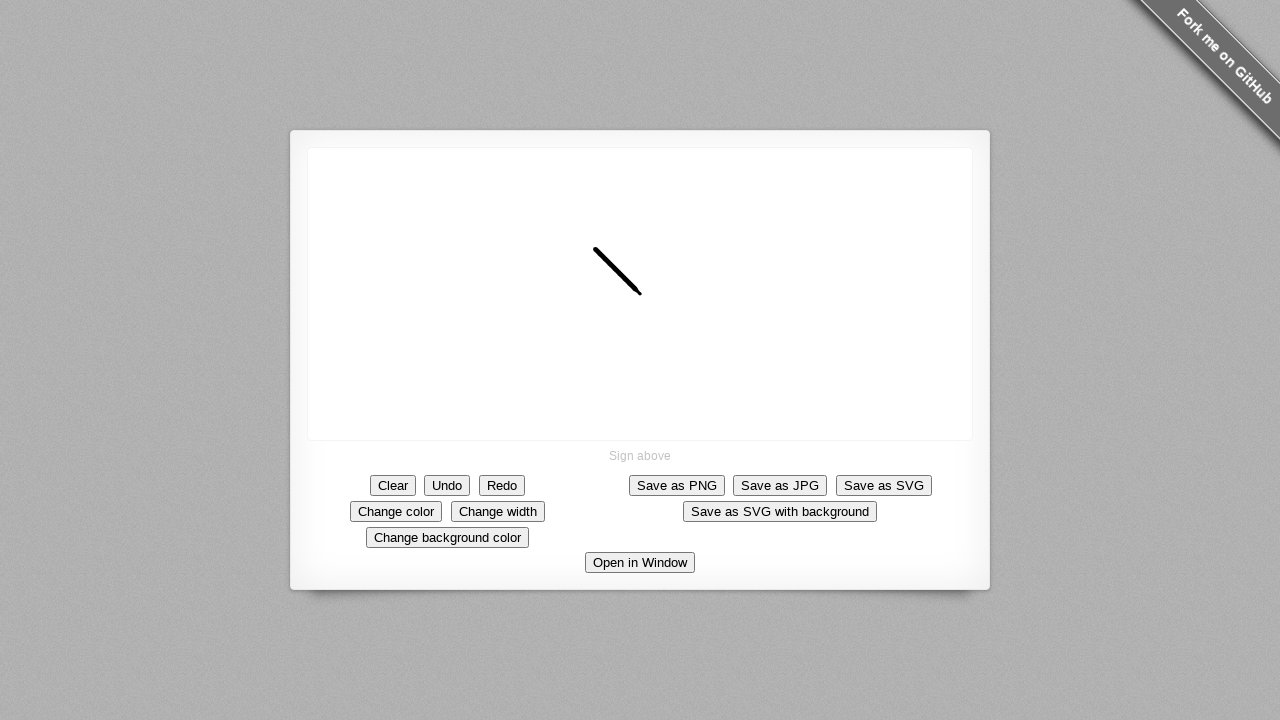

Moved mouse down (iteration 1/10) at (590, 249)
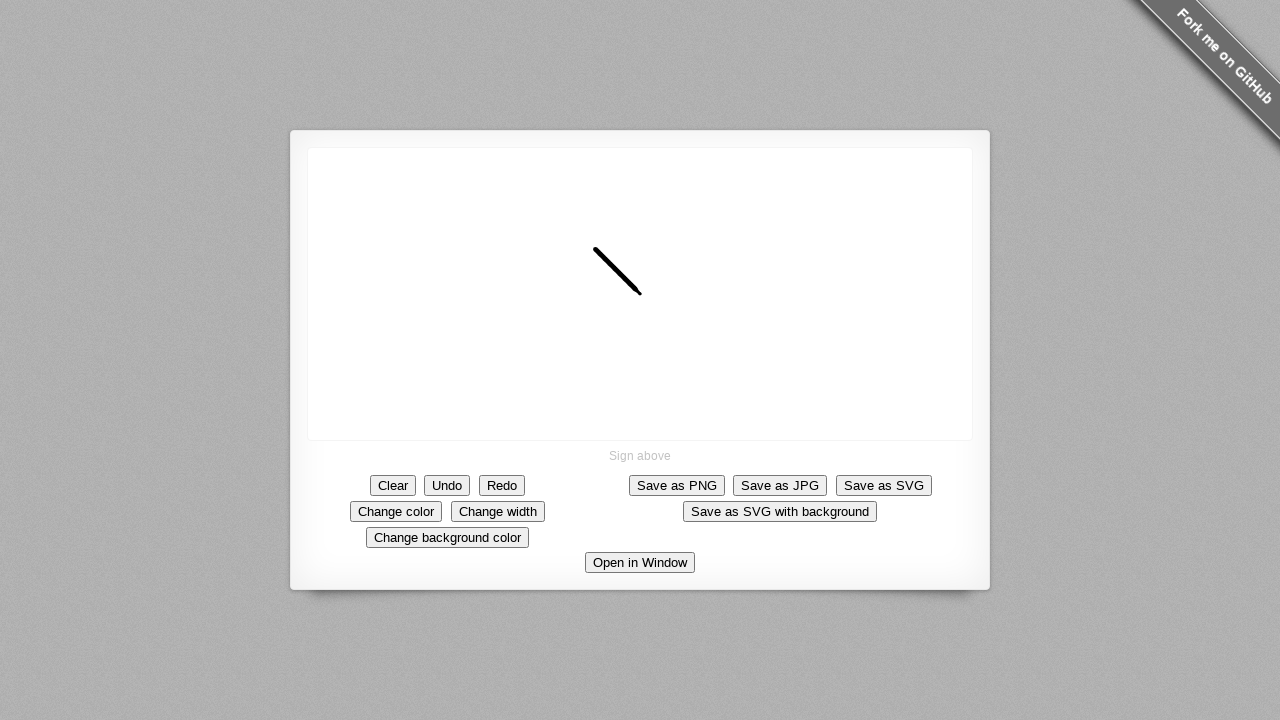

Moved mouse down (iteration 2/10) at (590, 254)
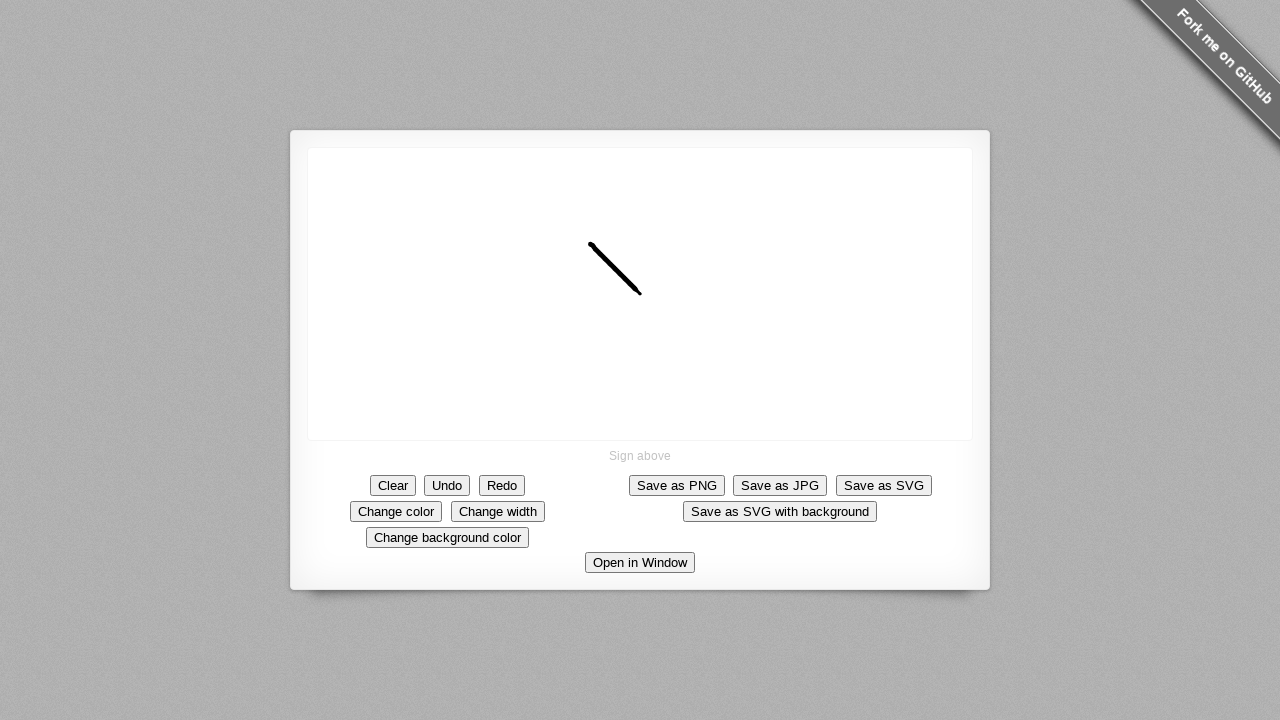

Moved mouse down (iteration 3/10) at (590, 259)
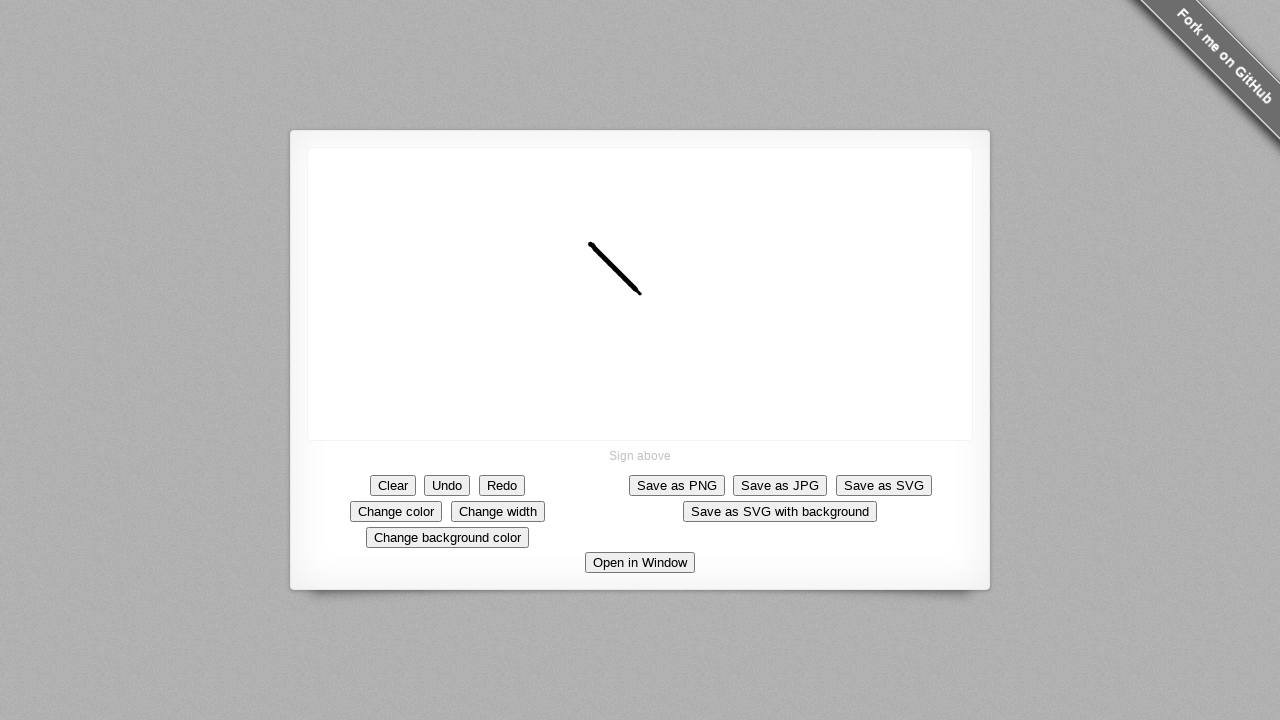

Moved mouse down (iteration 4/10) at (590, 264)
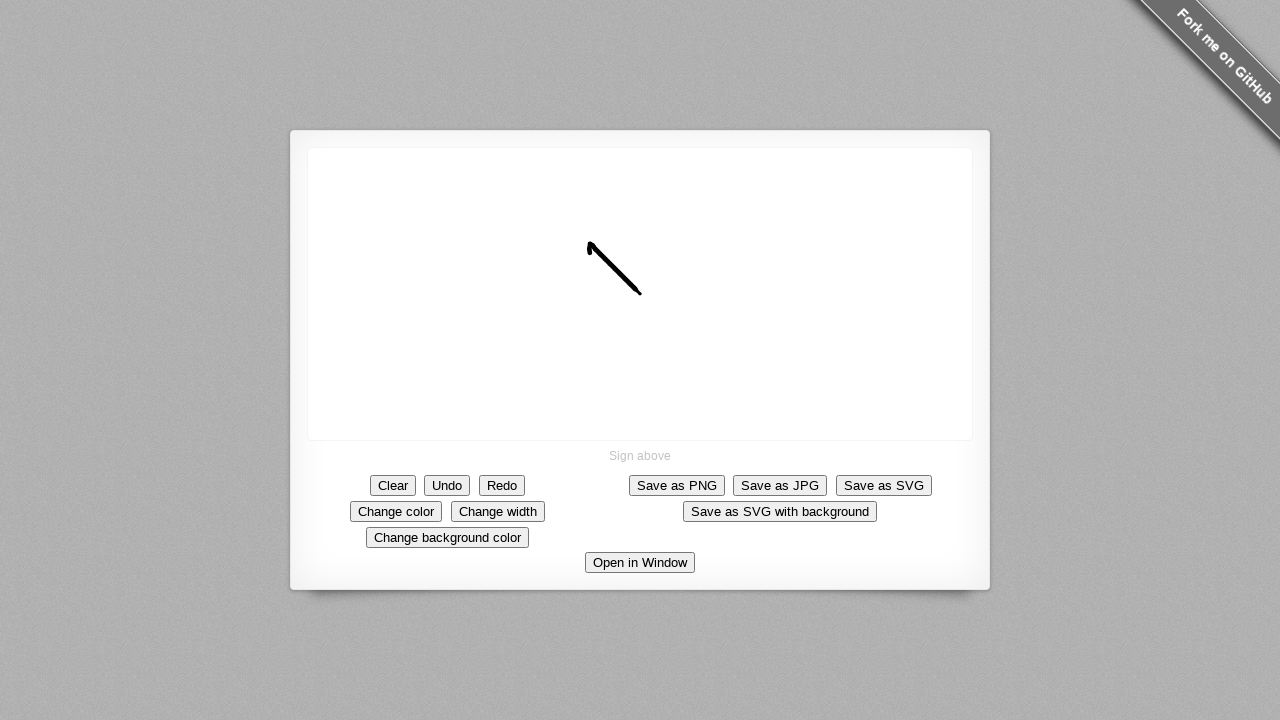

Moved mouse down (iteration 5/10) at (590, 269)
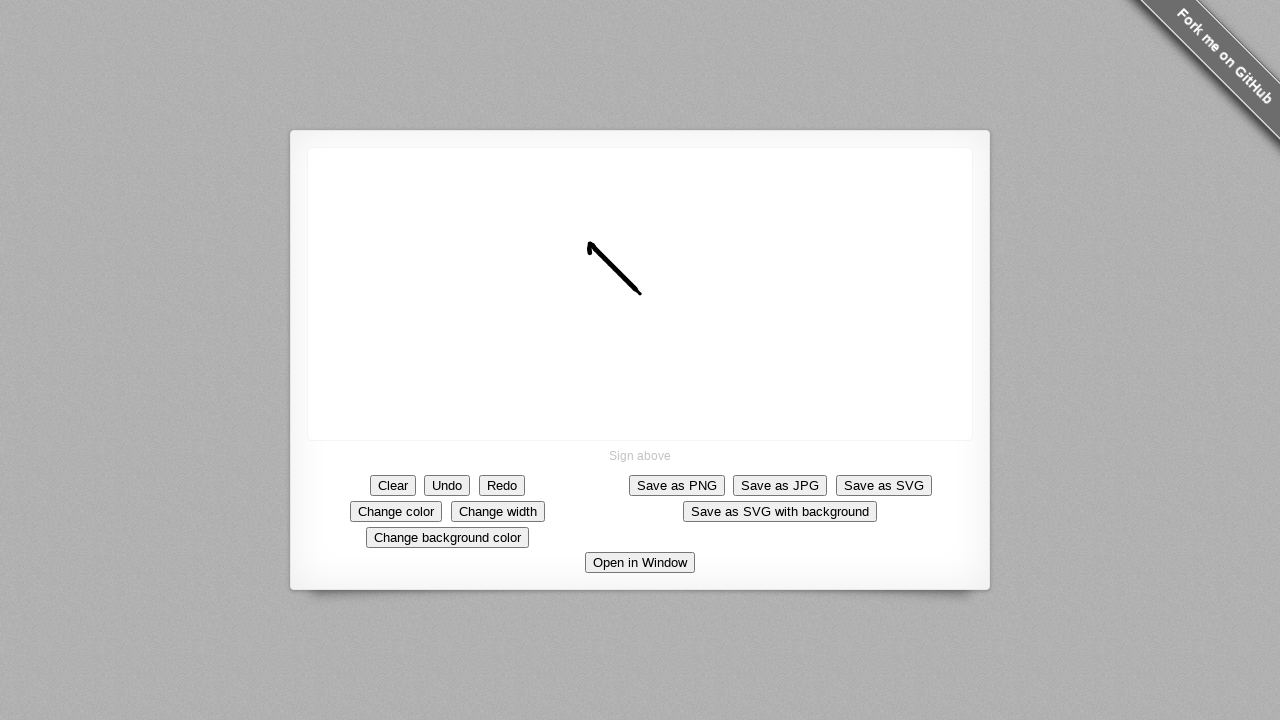

Moved mouse down (iteration 6/10) at (590, 274)
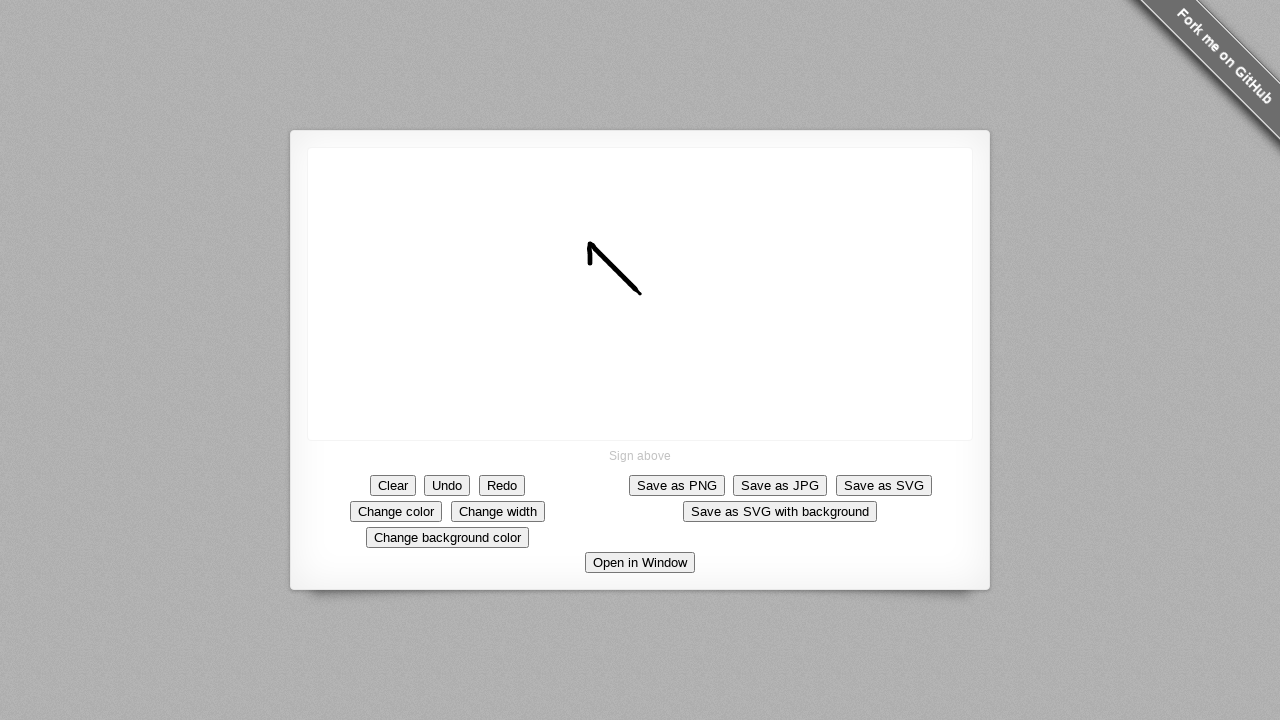

Moved mouse down (iteration 7/10) at (590, 279)
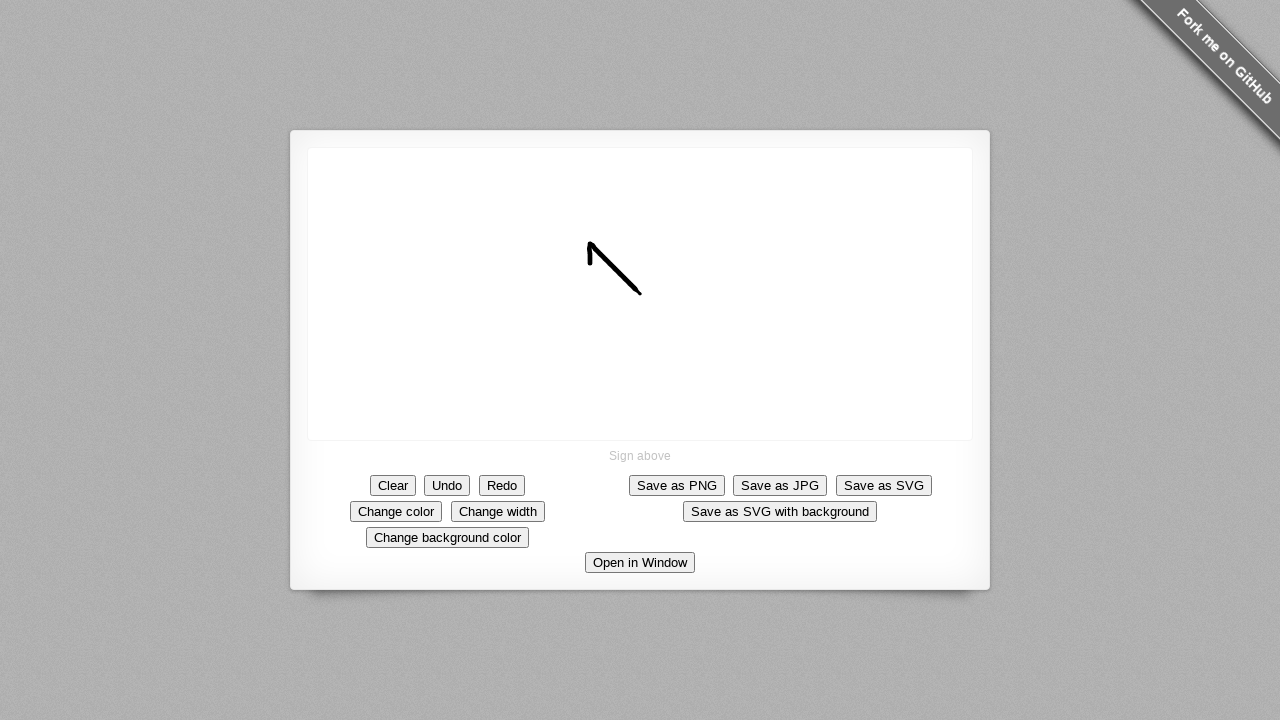

Moved mouse down (iteration 8/10) at (590, 284)
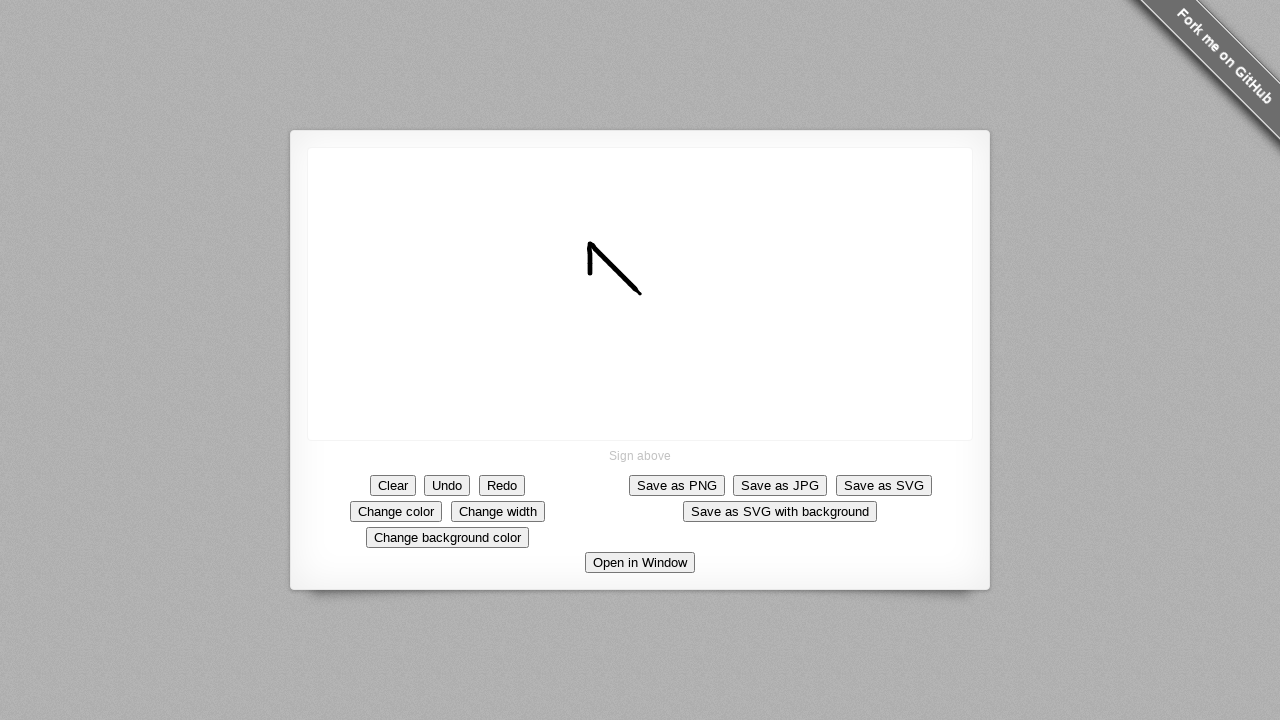

Moved mouse down (iteration 9/10) at (590, 289)
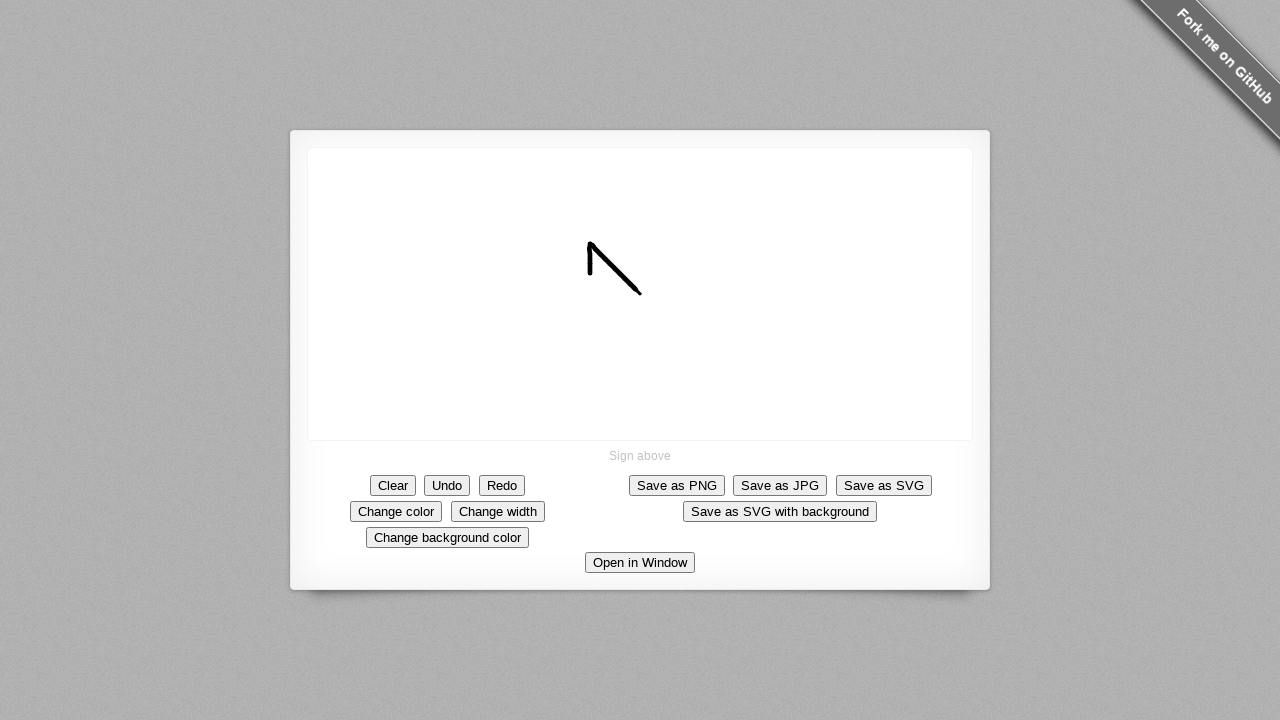

Moved mouse down (iteration 10/10) at (590, 294)
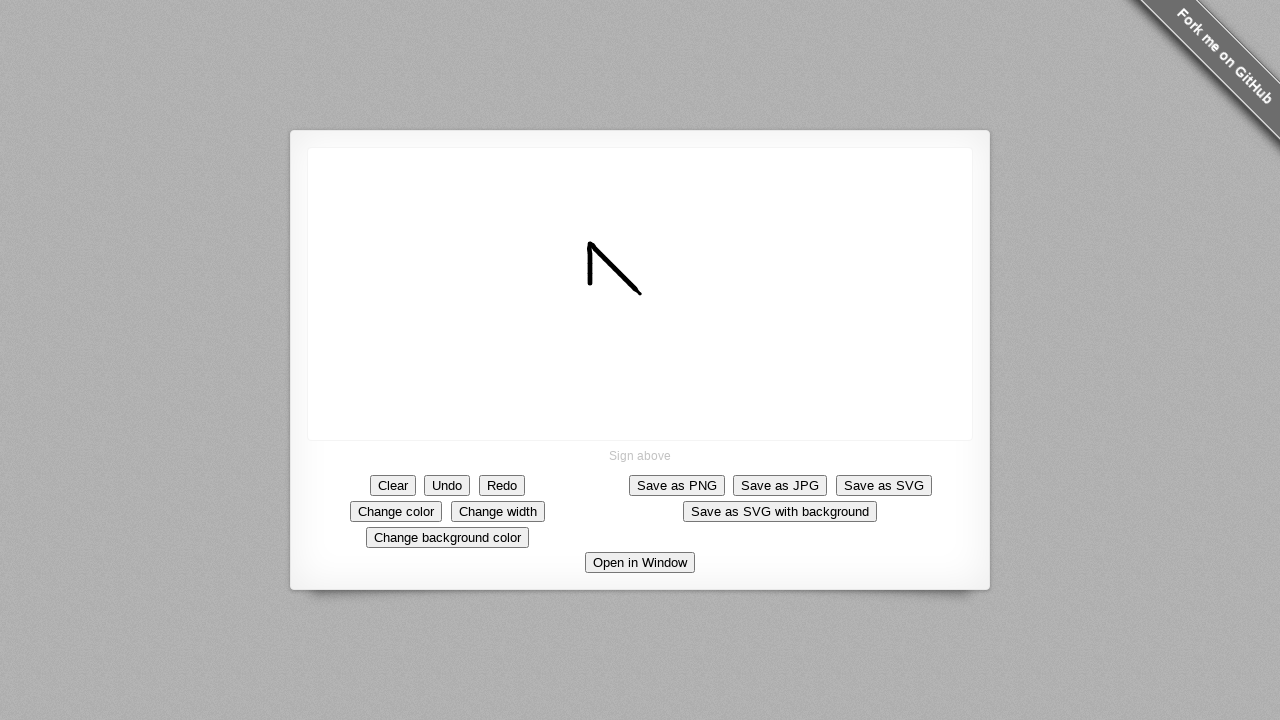

Moved mouse right (iteration 1/10) at (595, 294)
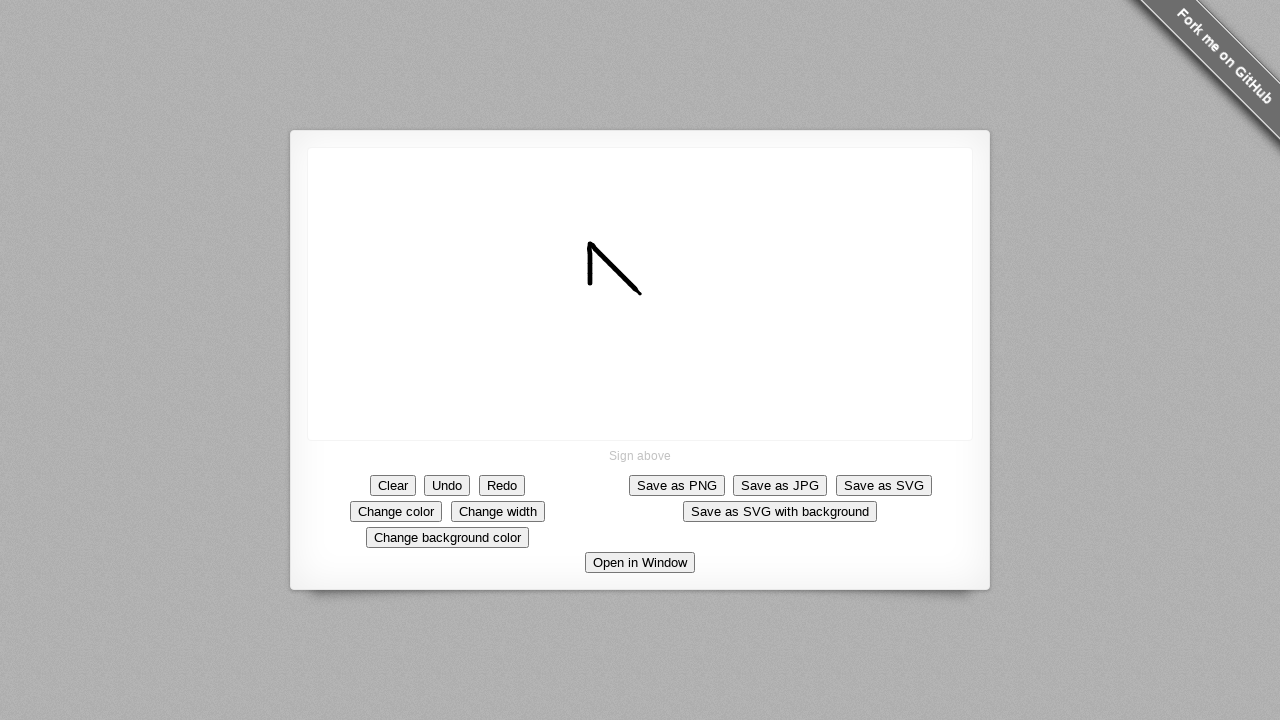

Moved mouse right (iteration 2/10) at (600, 294)
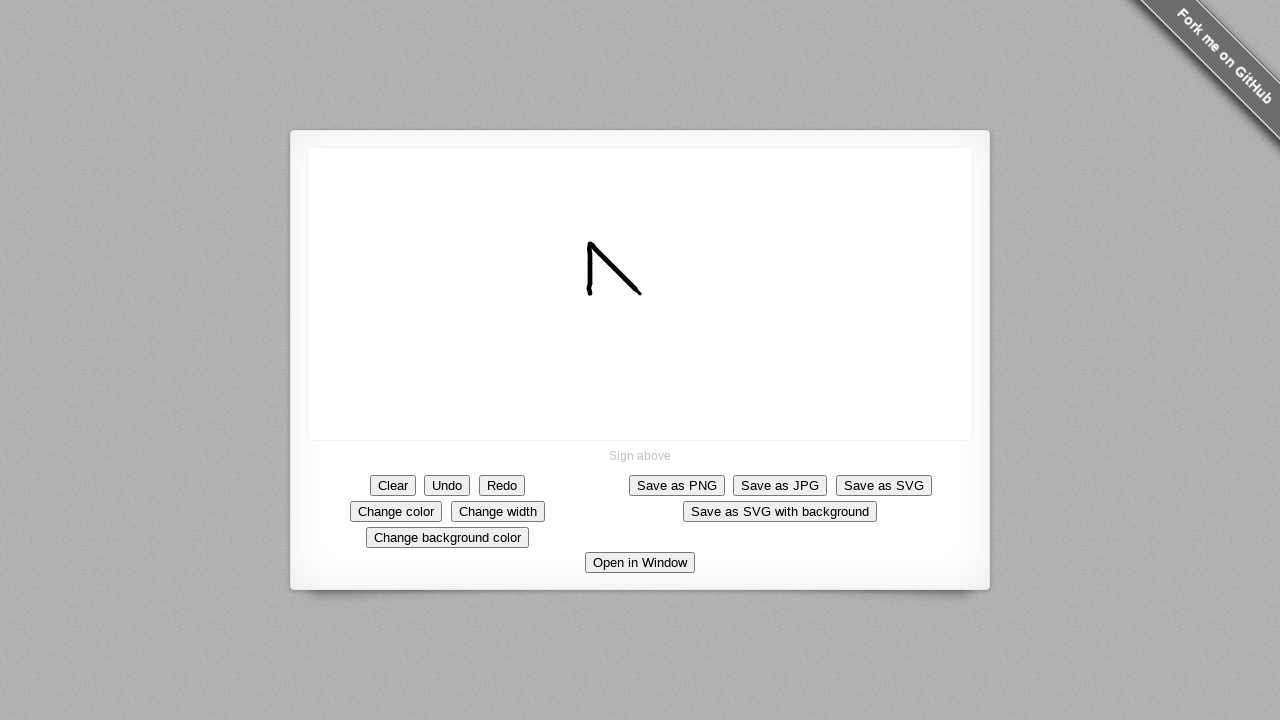

Moved mouse right (iteration 3/10) at (605, 294)
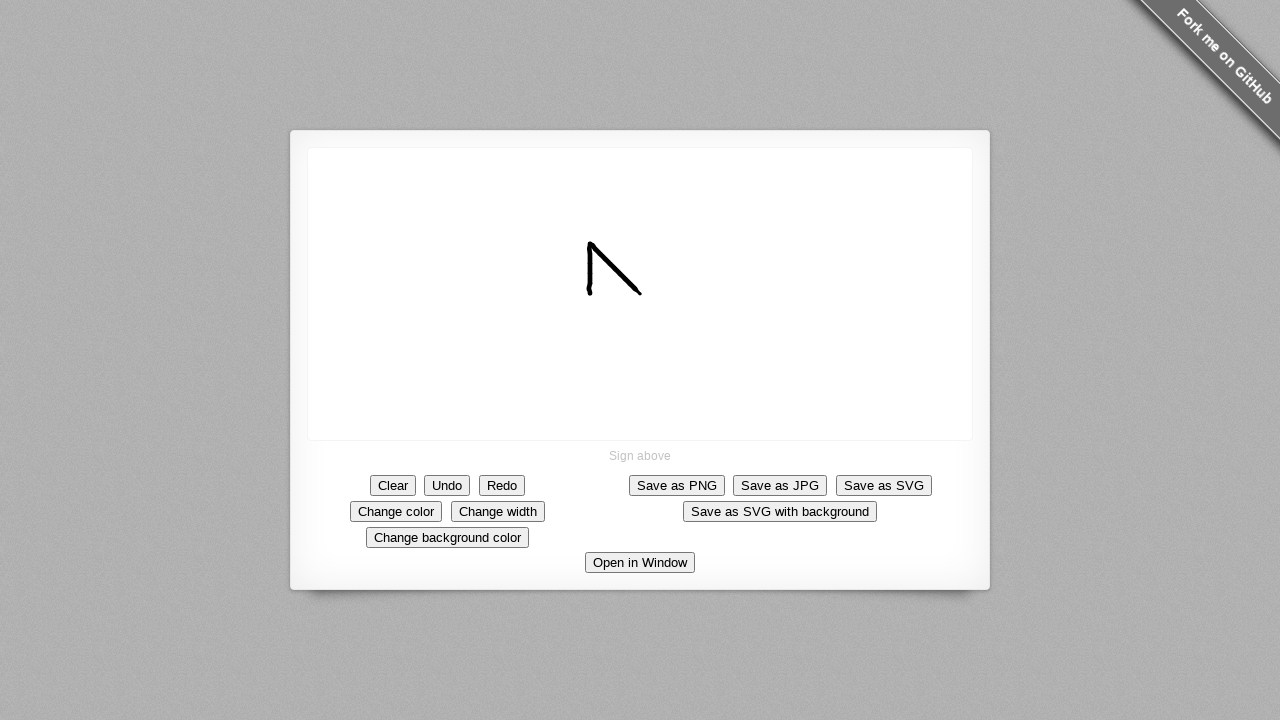

Moved mouse right (iteration 4/10) at (610, 294)
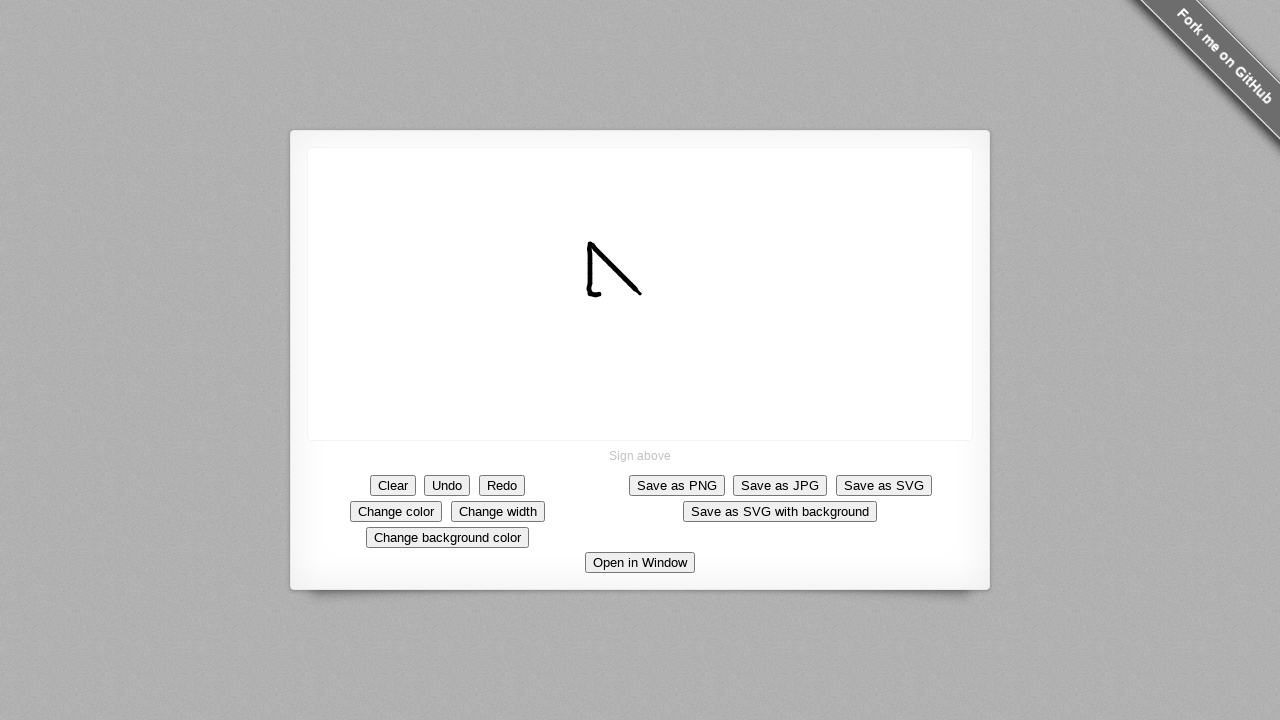

Moved mouse right (iteration 5/10) at (615, 294)
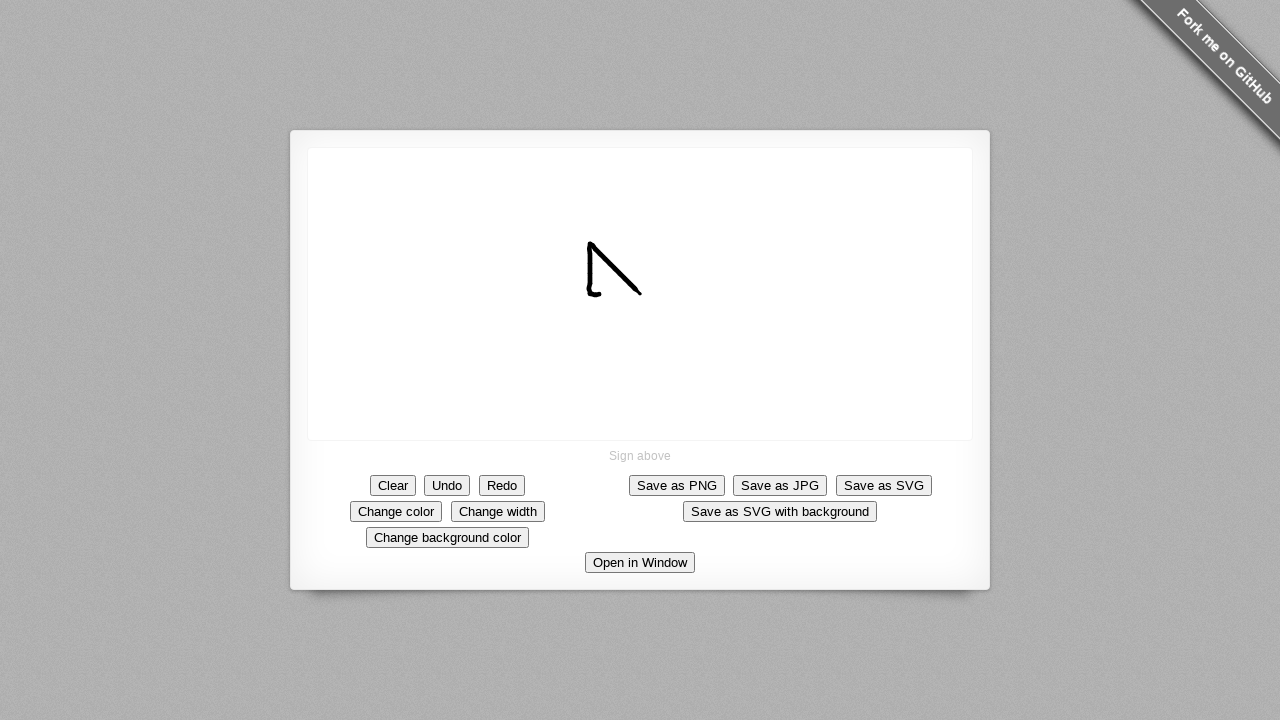

Moved mouse right (iteration 6/10) at (620, 294)
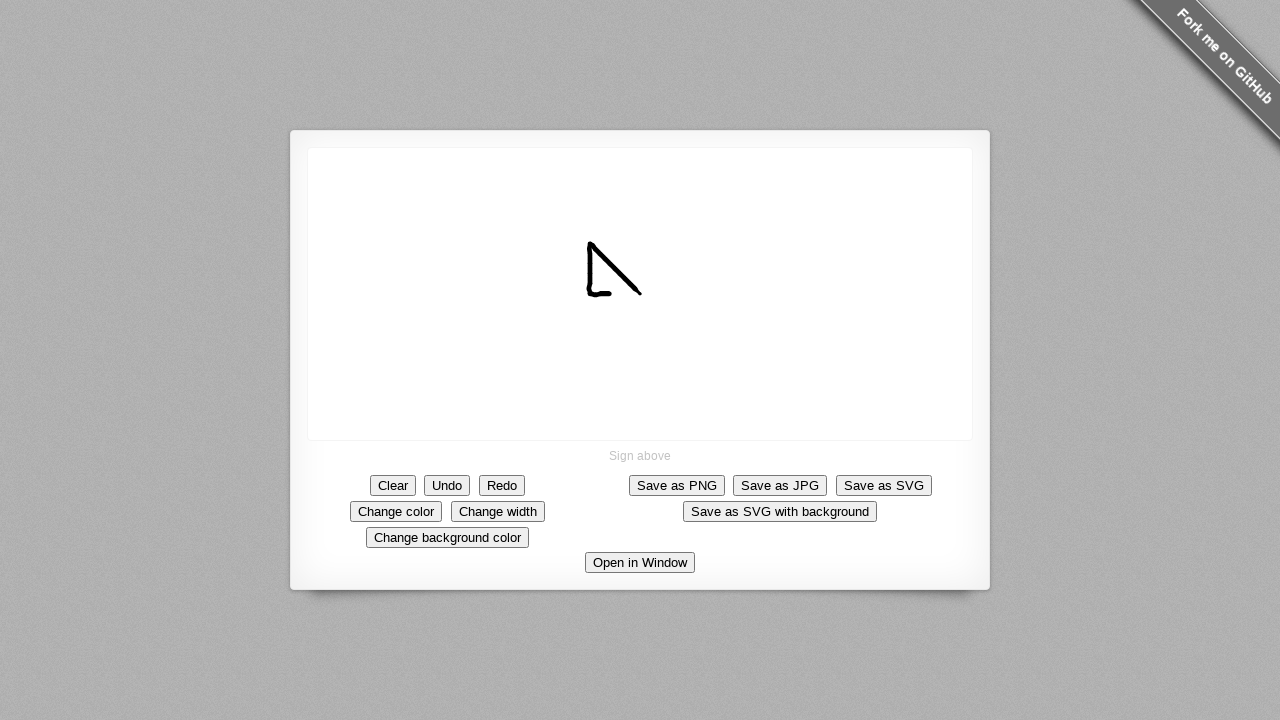

Moved mouse right (iteration 7/10) at (625, 294)
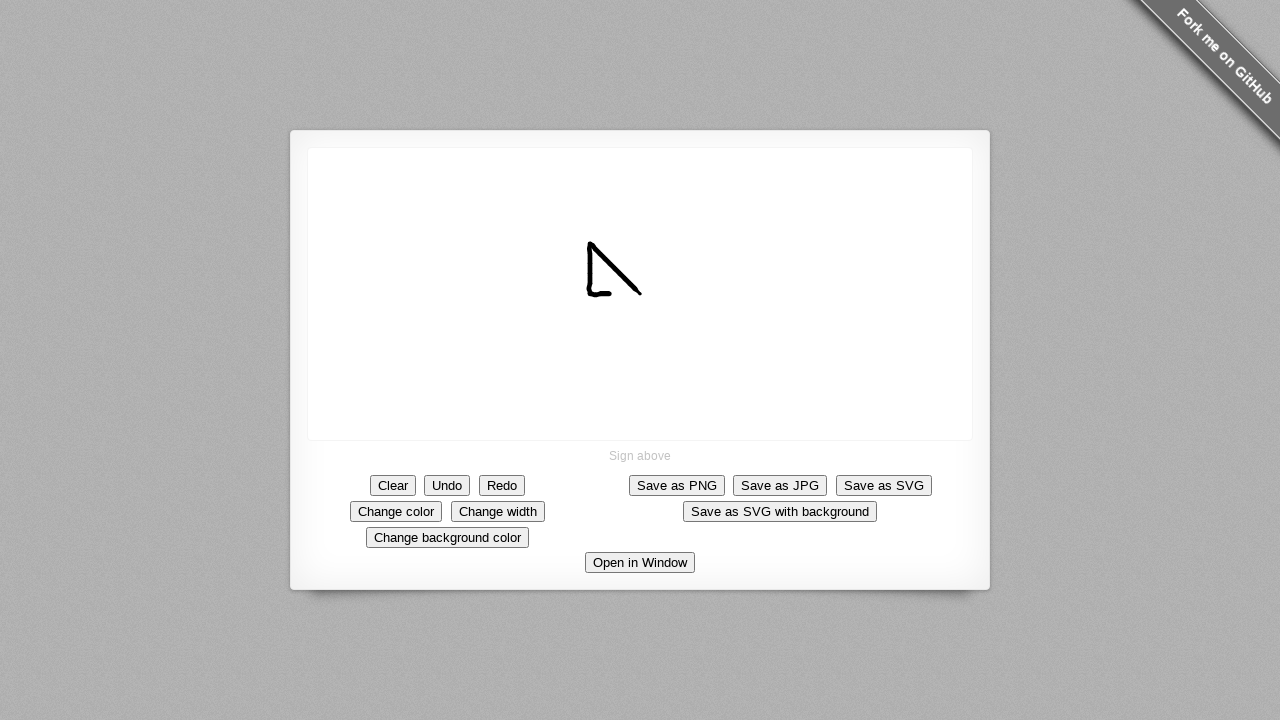

Moved mouse right (iteration 8/10) at (630, 294)
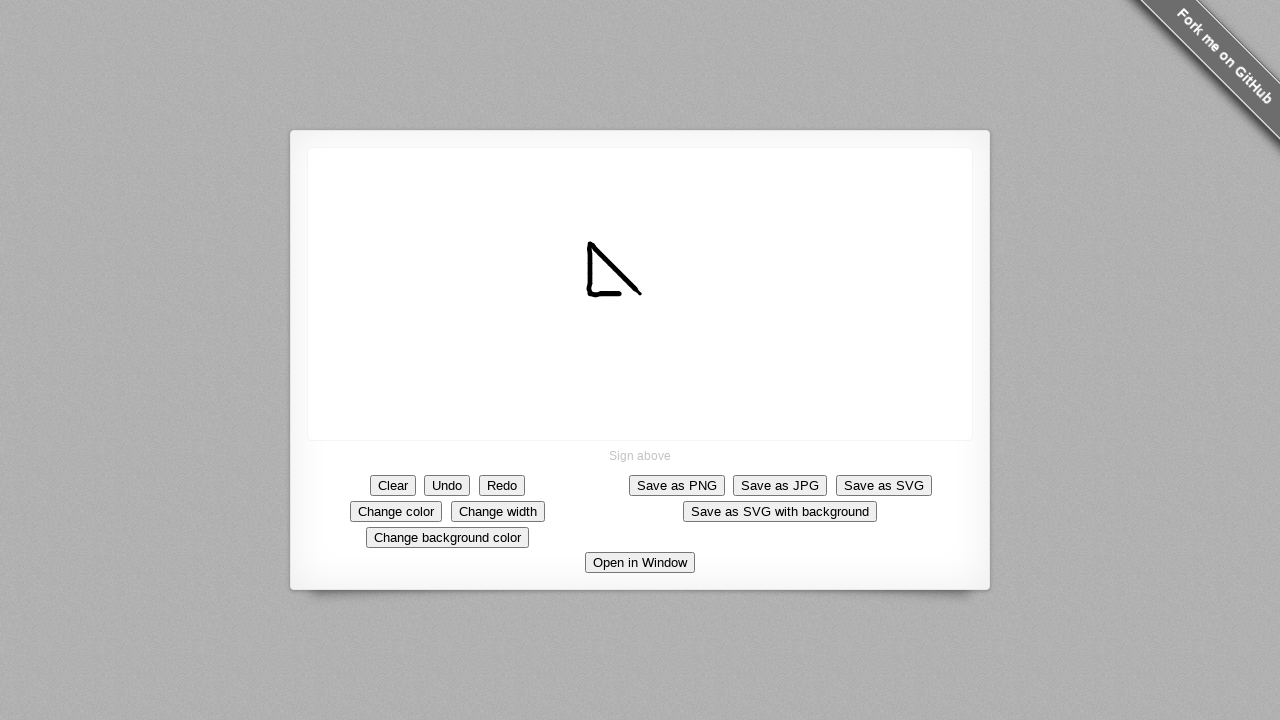

Moved mouse right (iteration 9/10) at (635, 294)
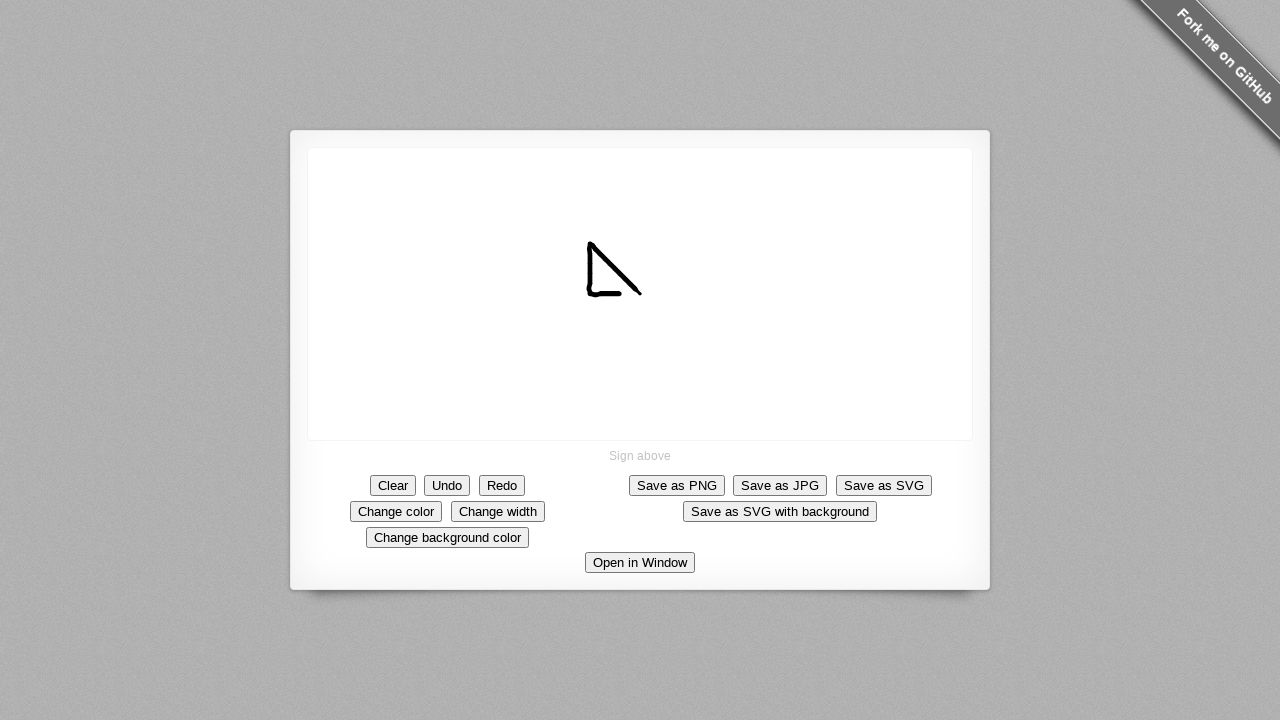

Moved mouse right (iteration 10/10) at (640, 294)
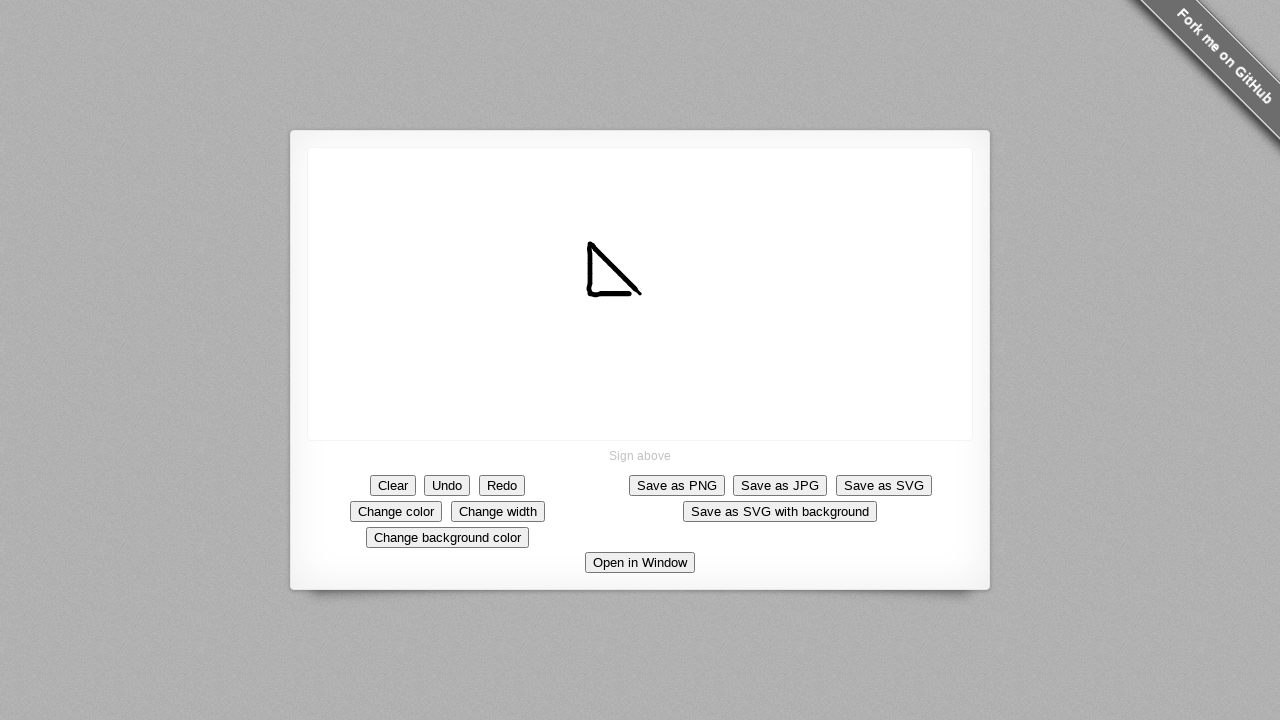

Released mouse button to complete geometric shape drawing at (640, 294)
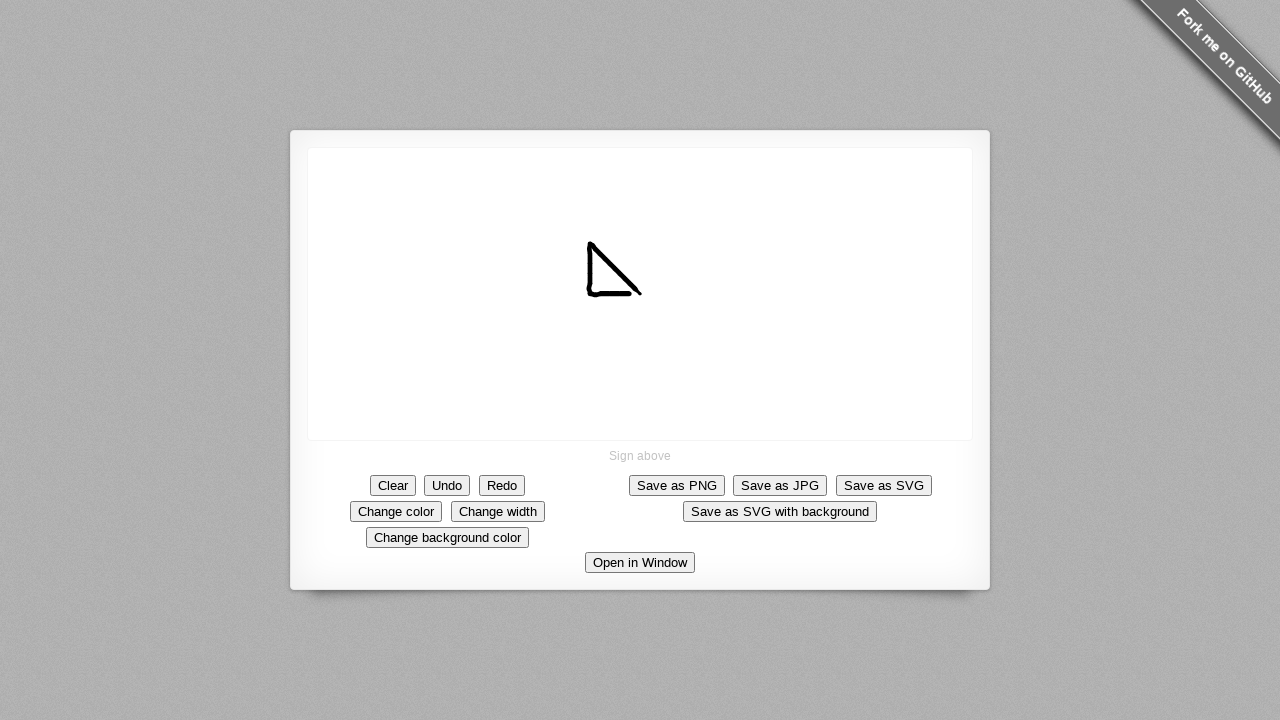

Waited 5 seconds for drawing to stabilize
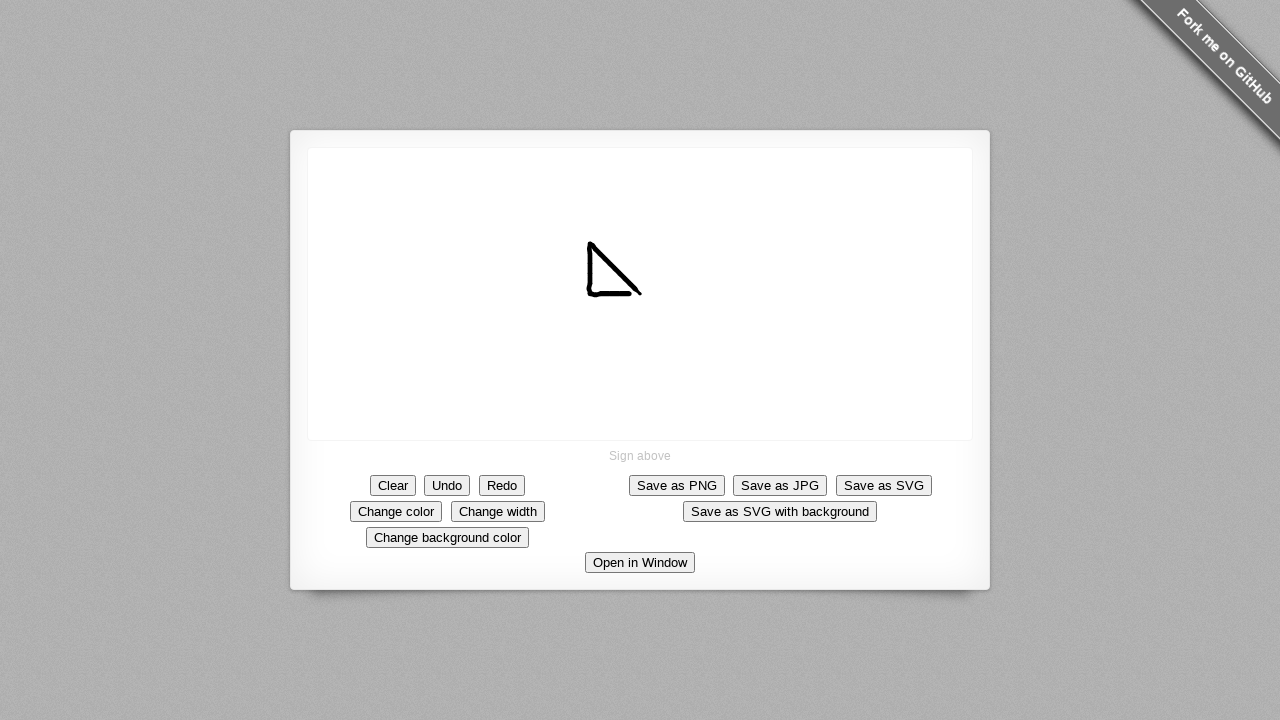

Clicked Clear button to erase canvas at (393, 485) on xpath=//*[text()='Clear']
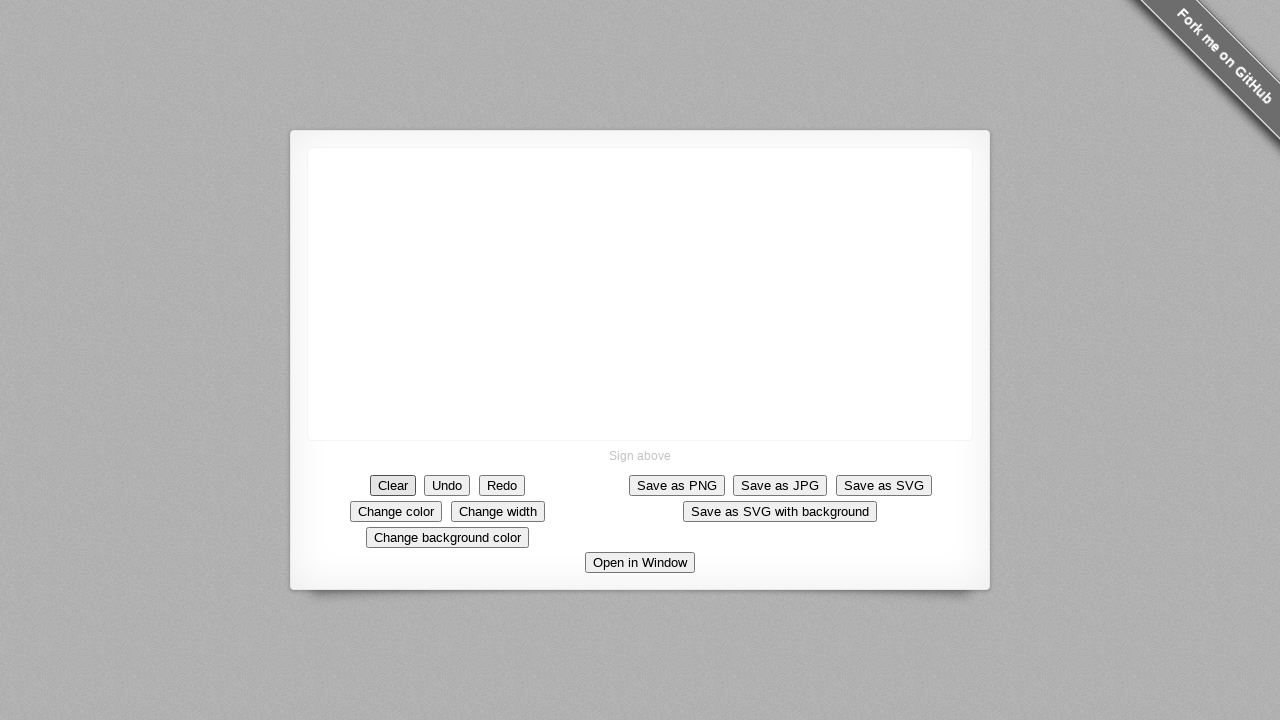

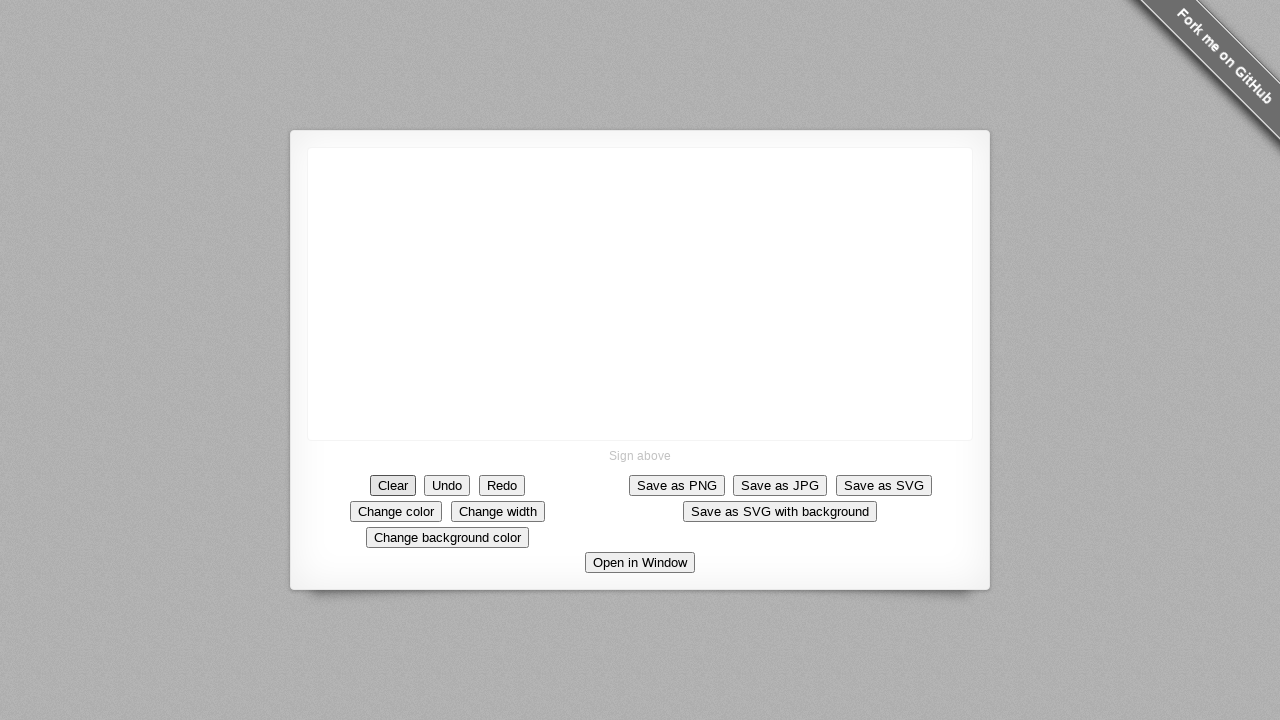